Automates filling out a multi-question survey form by clicking through 22 questions with random selections, then submitting the form.

Starting URL: https://www.wjx.cn/vm/midVyK4.aspx

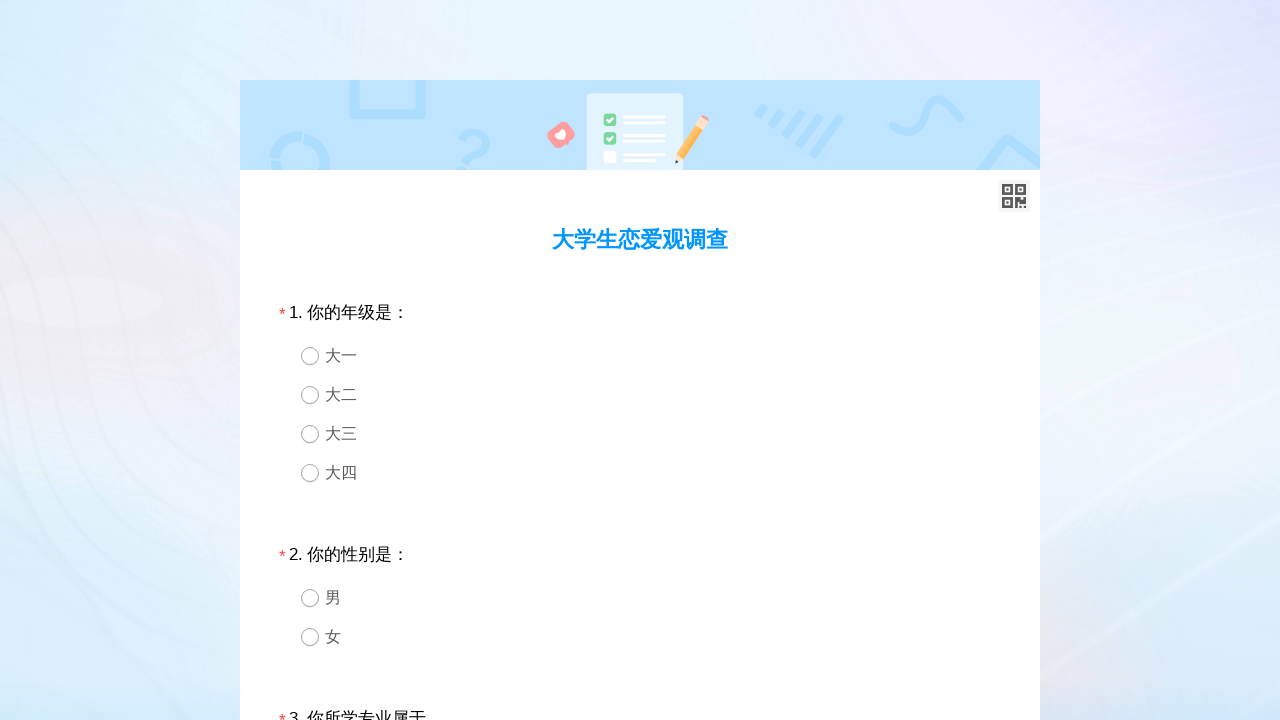

Question 1: Clicked option 3 from 4 choices at (658, 434) on #div1 > div.ui-controlgroup.column1 > div:nth-child(3) > div
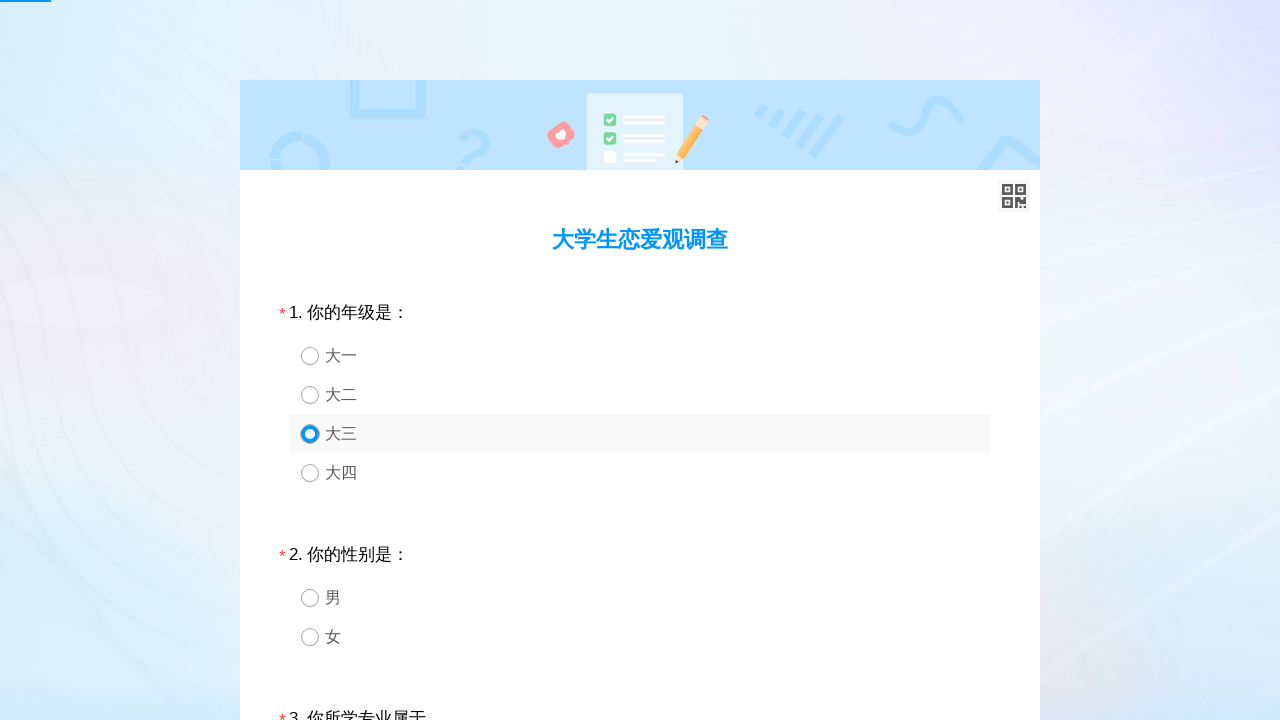

Question 1: Waited 600ms after selection
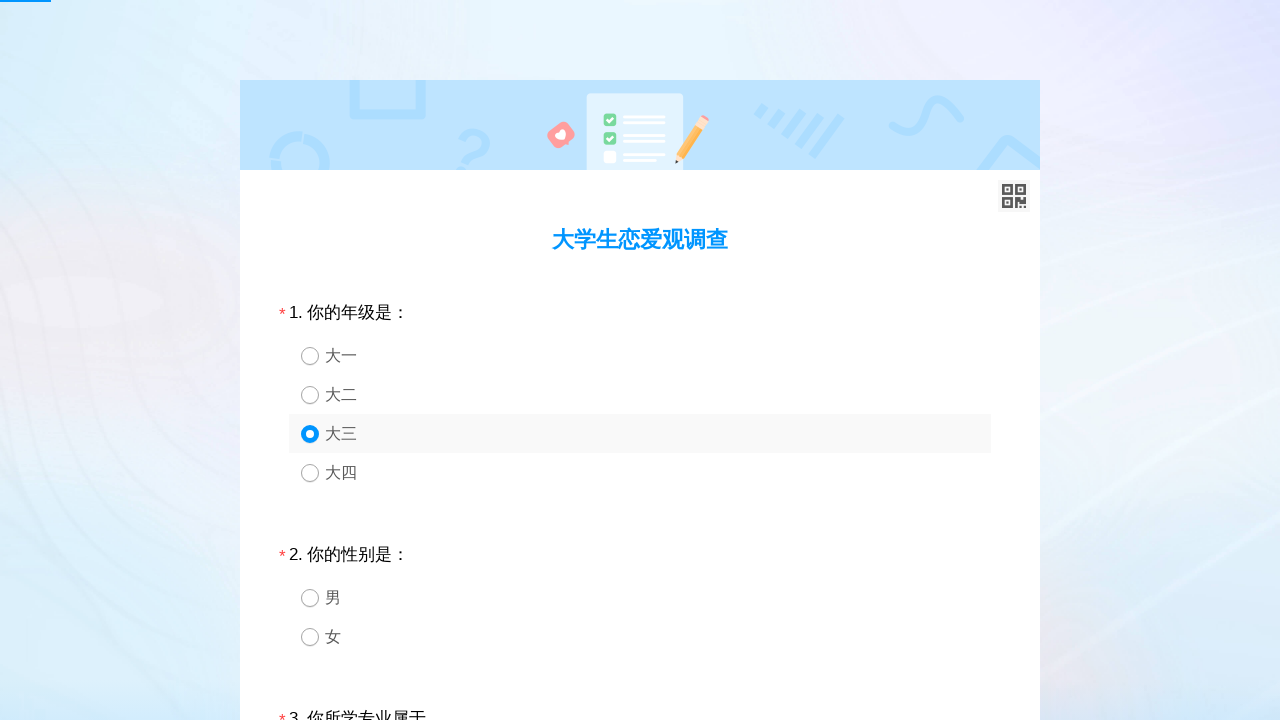

Question 2: Clicked option 1 from 2 choices at (658, 598) on #div2 > div.ui-controlgroup.column1 > div:nth-child(1) > div
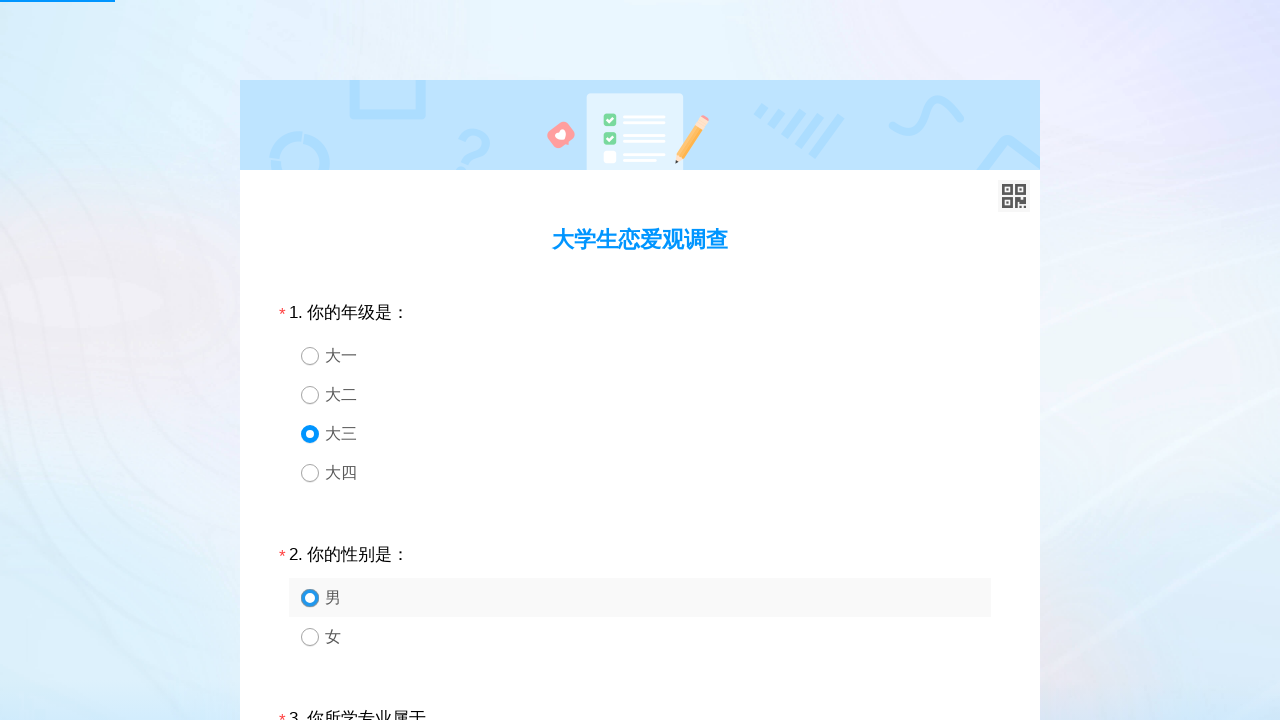

Question 2: Waited 700ms after selection
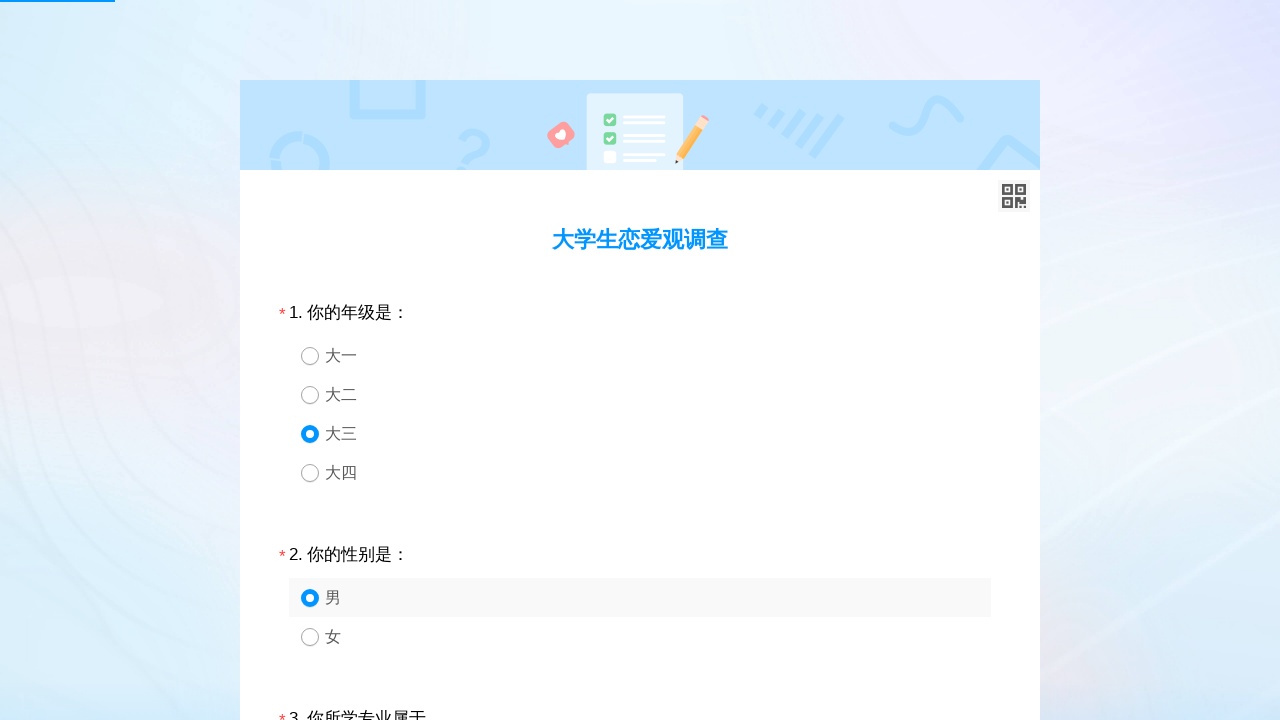

Question 3: Clicked option 2 from 4 choices at (658, 360) on #div3 > div.ui-controlgroup.column1 > div:nth-child(2) > div
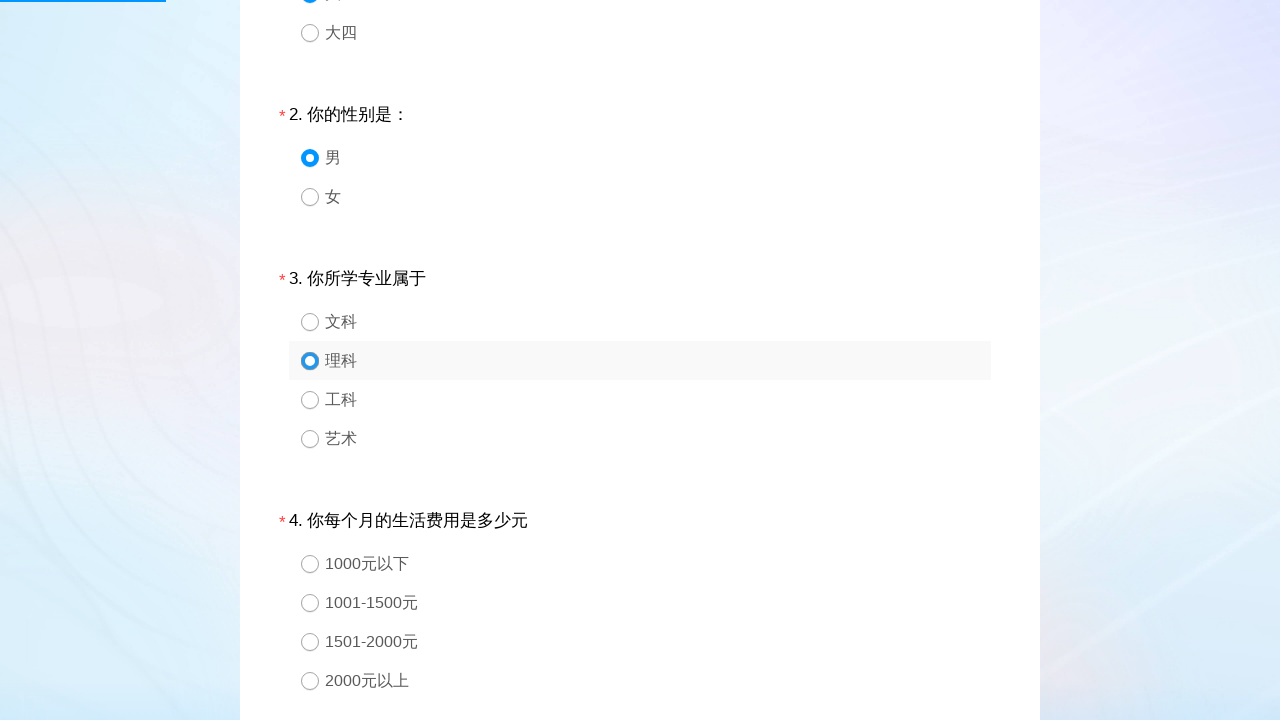

Question 3: Waited 600ms after selection
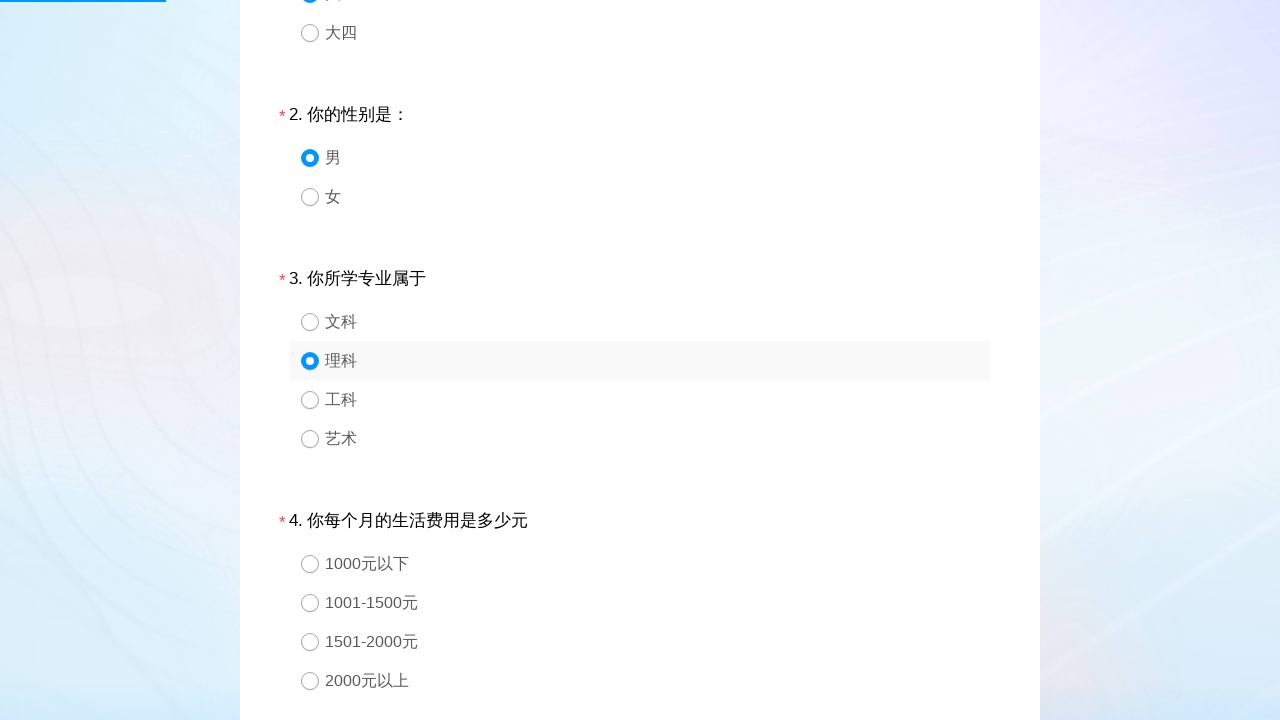

Question 4: Clicked option 3 from 4 choices at (658, 642) on #div4 > div.ui-controlgroup.column1 > div:nth-child(3) > div
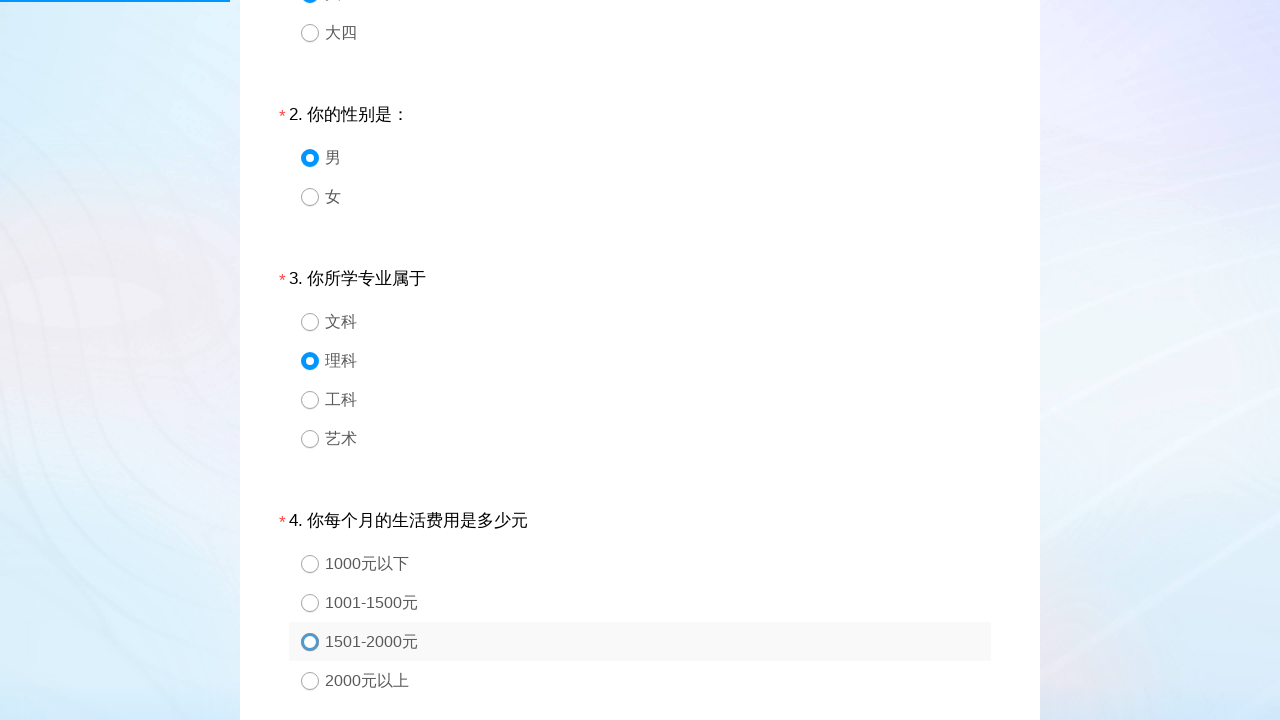

Question 4: Waited 600ms after selection
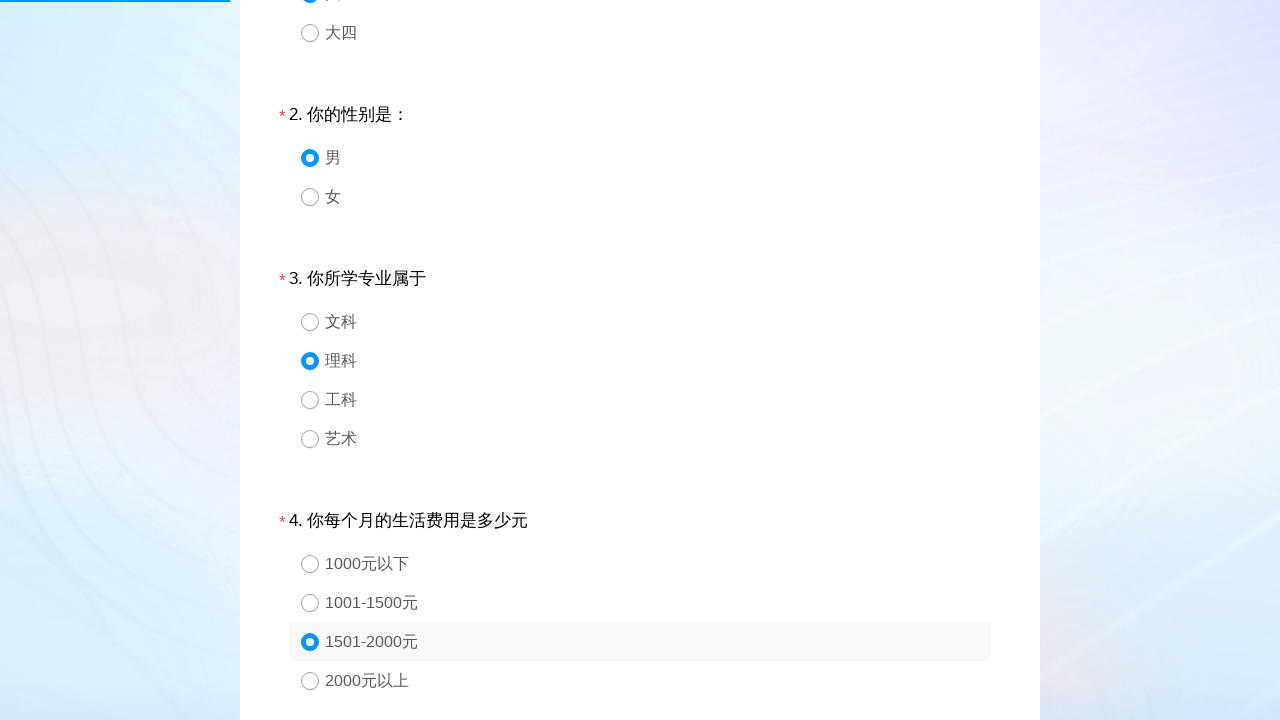

Question 5: Clicked option 4 from 4 choices at (658, 360) on #div5 > div.ui-controlgroup.column1 > div:nth-child(4) > div
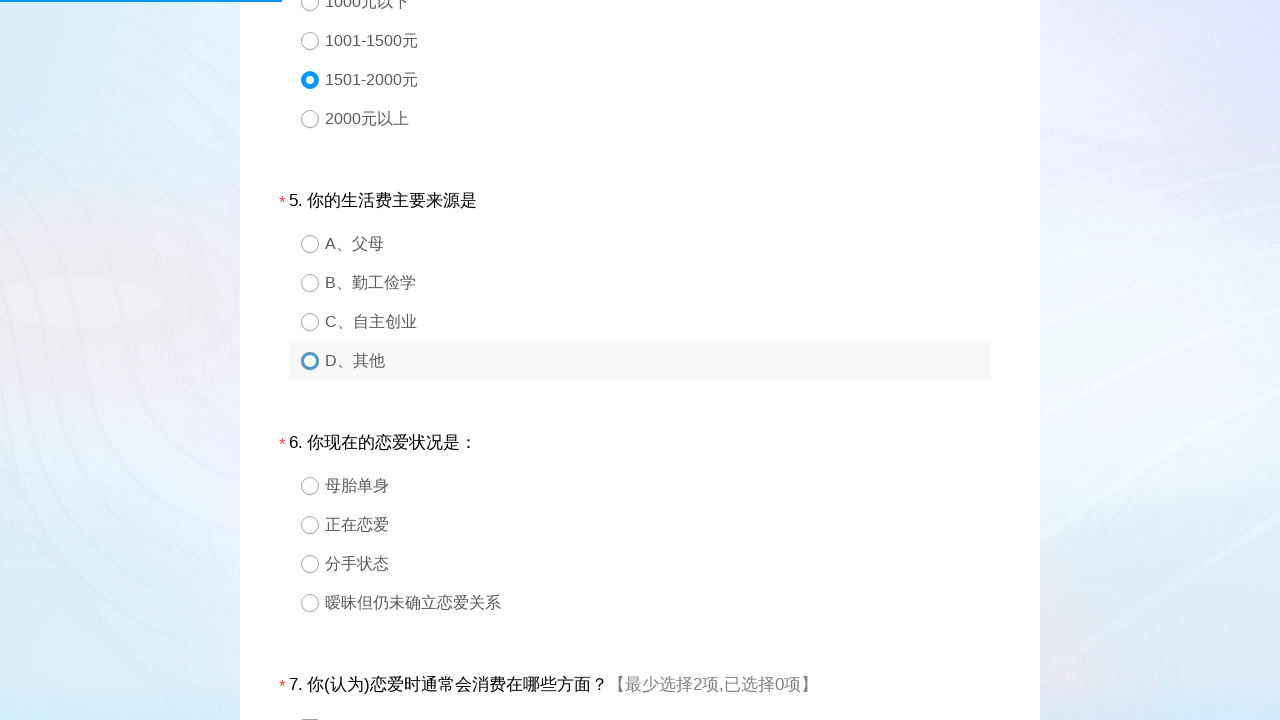

Question 5: Waited 600ms after selection
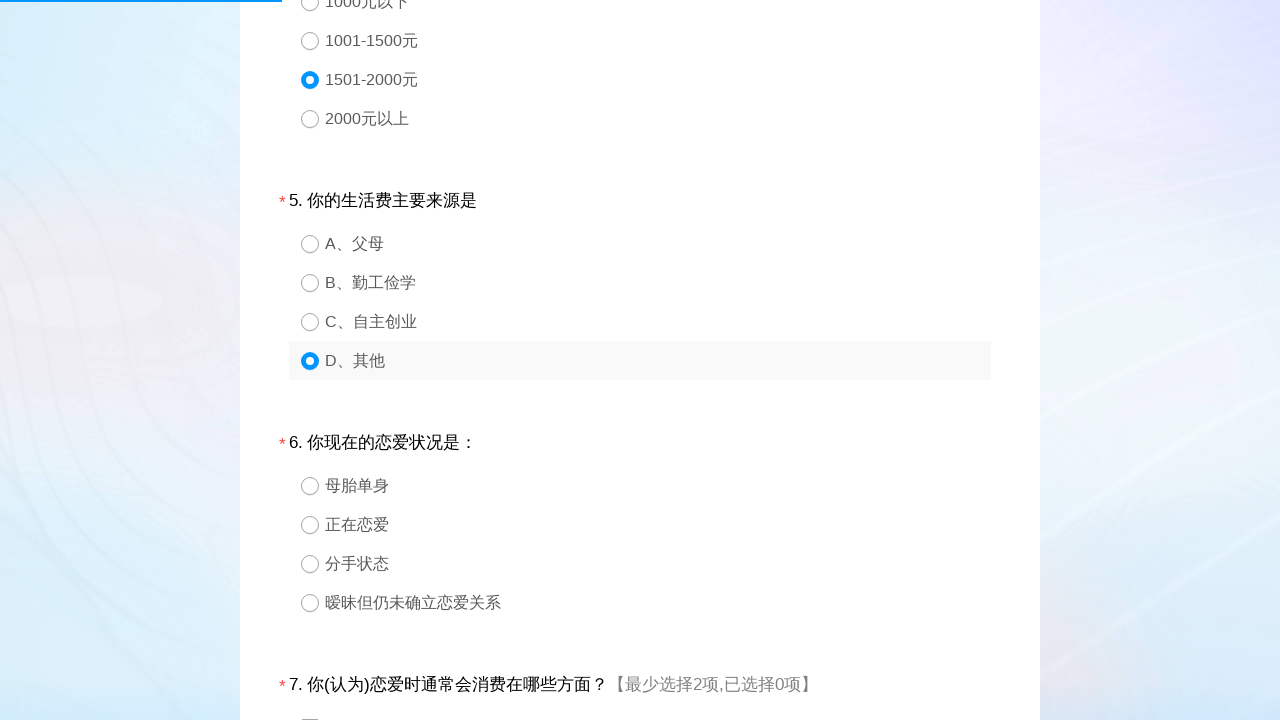

Question 6: Clicked option 2 from 4 choices at (658, 524) on #div6 > div.ui-controlgroup.column1 > div:nth-child(2) > div
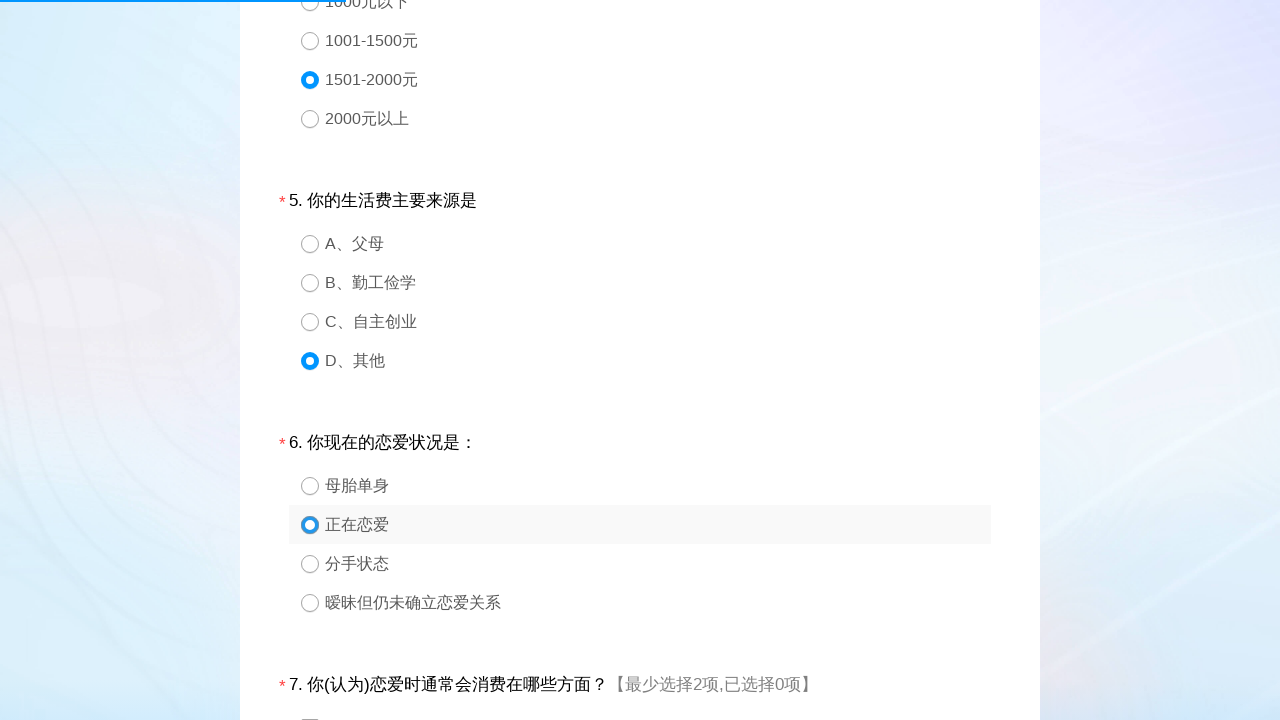

Question 6: Waited 600ms after selection
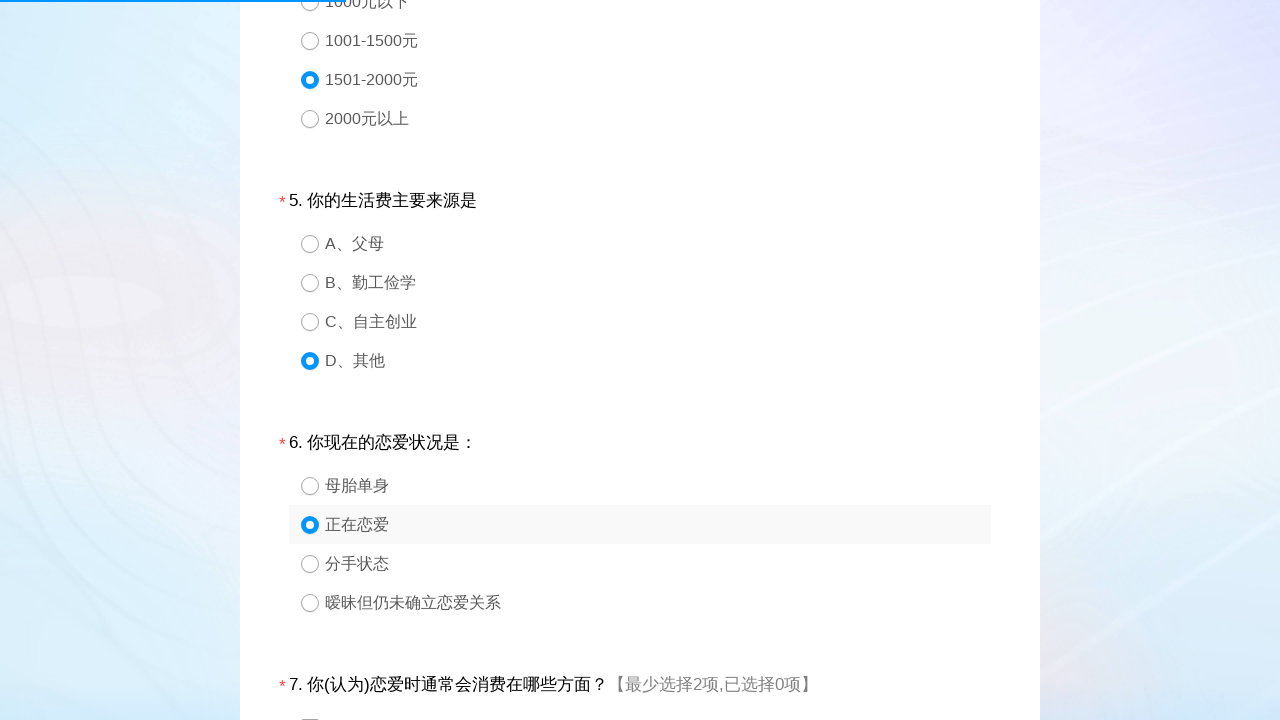

Question 7: Clicked option 1 at (658, 700) on #div7 > div.ui-controlgroup.column1 > div:nth-child(1) > div
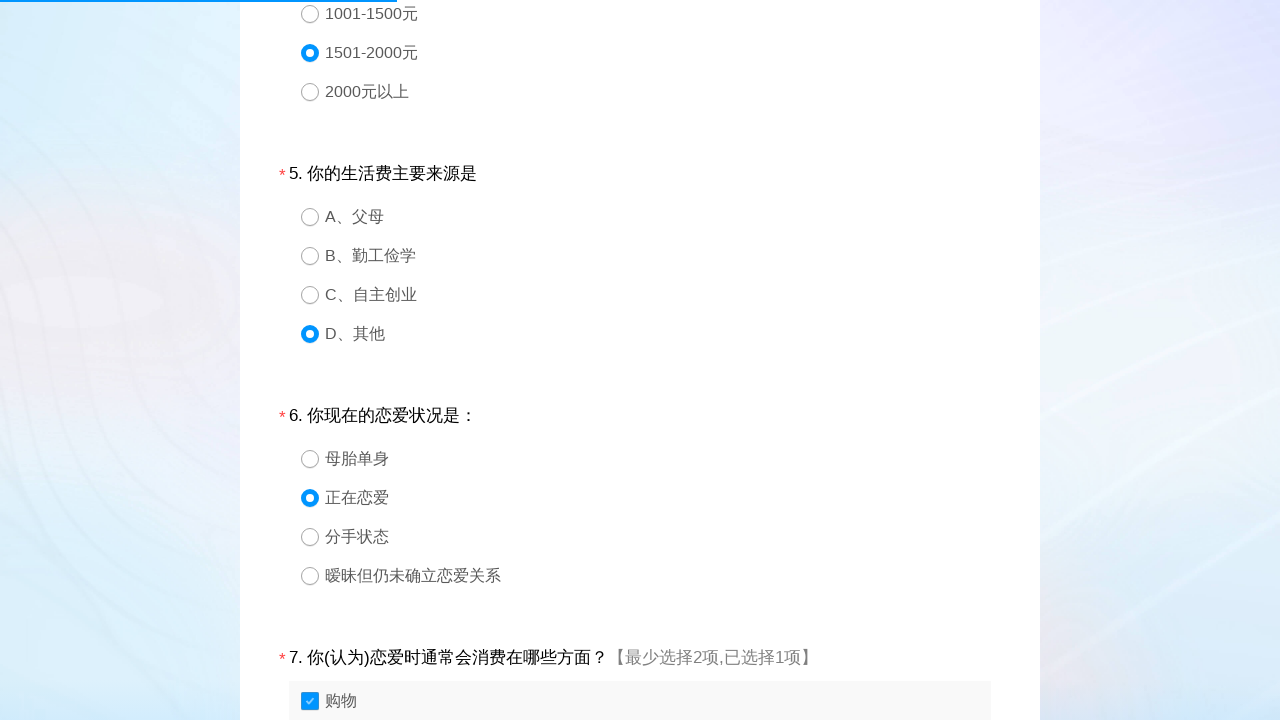

Question 7: Waited 700ms after clicking option 1
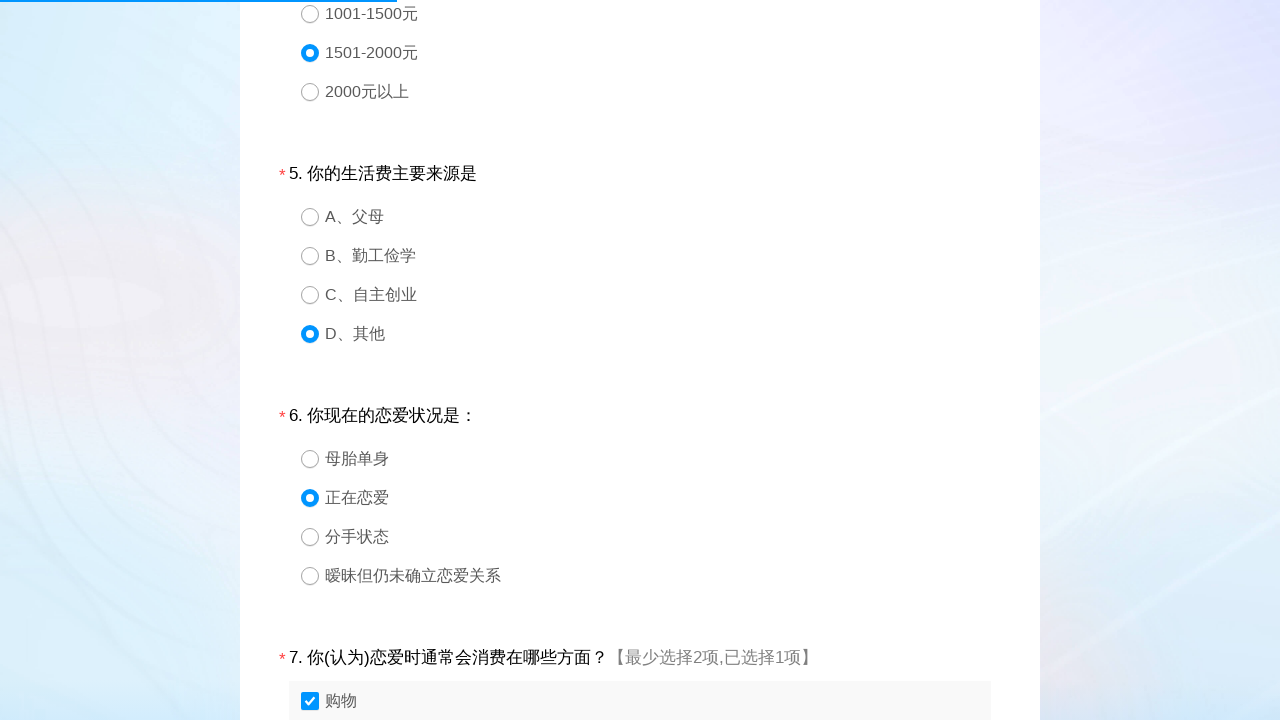

Question 7: Clicked option 6 at (658, 360) on #div7 > div.ui-controlgroup.column1 > div:nth-child(6) > div
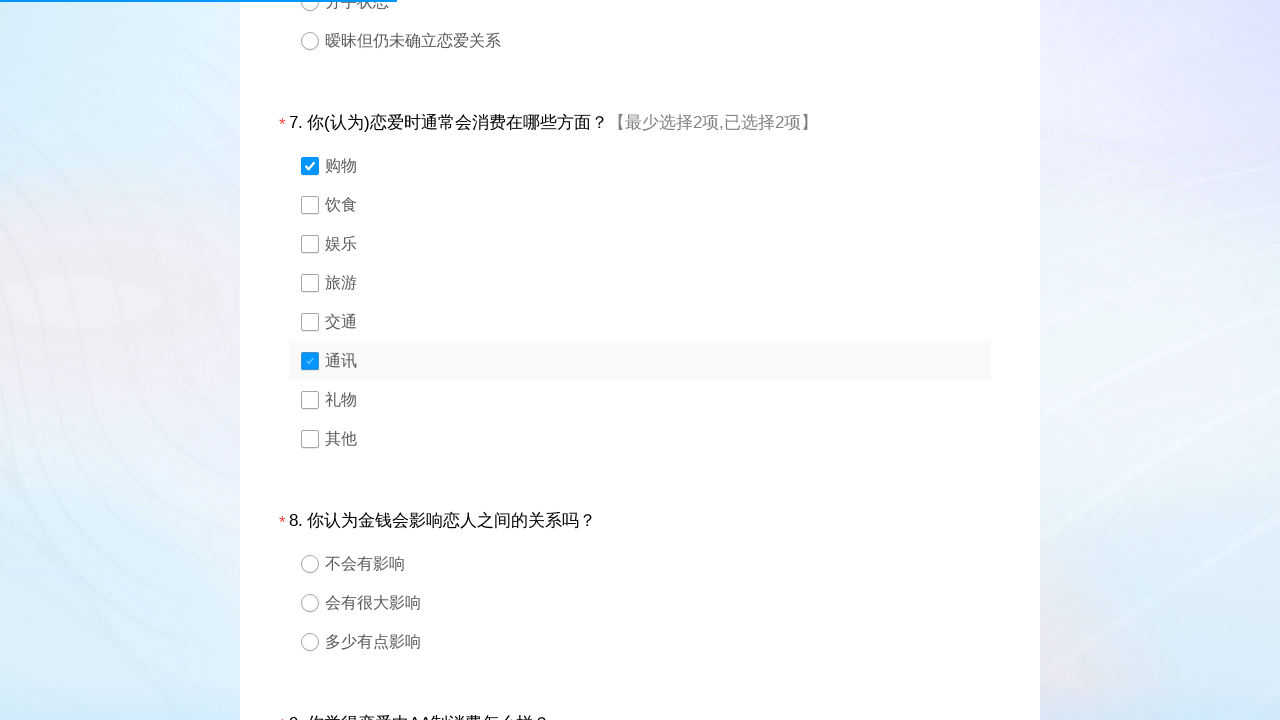

Question 7: Waited 700ms after clicking option 6
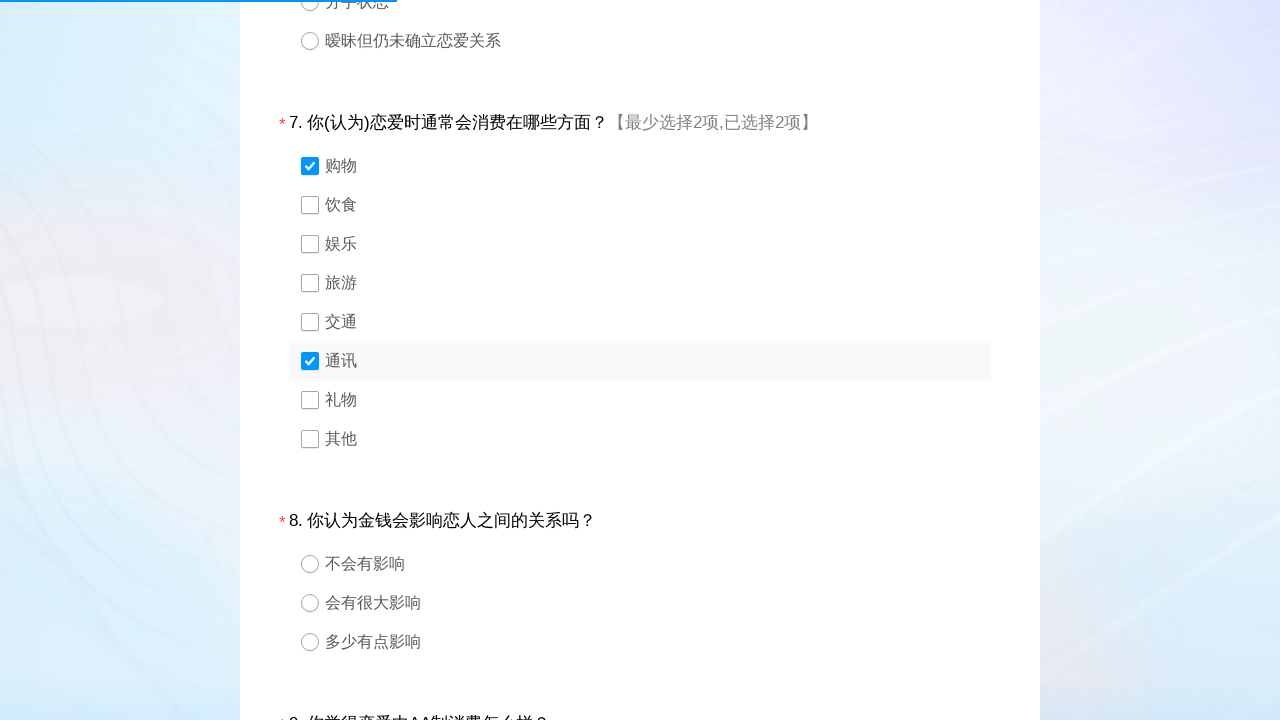

Question 7: Clicked option 3 at (658, 244) on #div7 > div.ui-controlgroup.column1 > div:nth-child(3) > div
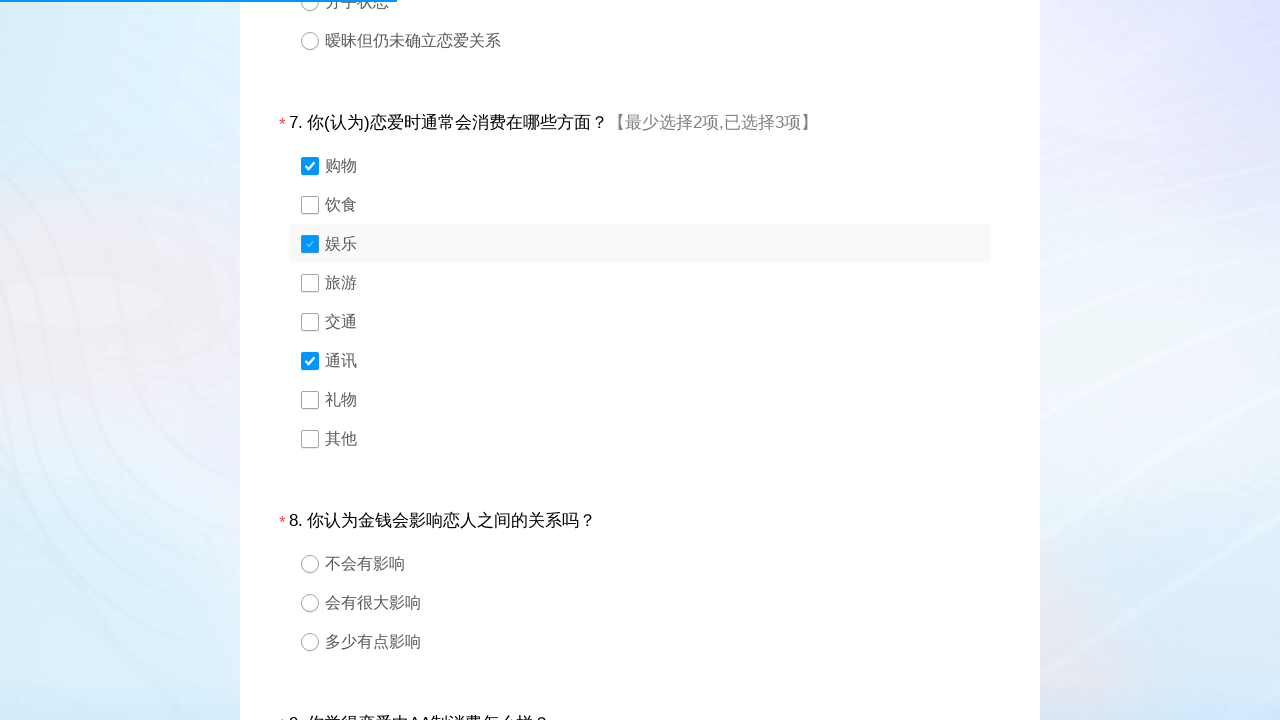

Question 7: Waited 700ms after clicking option 3
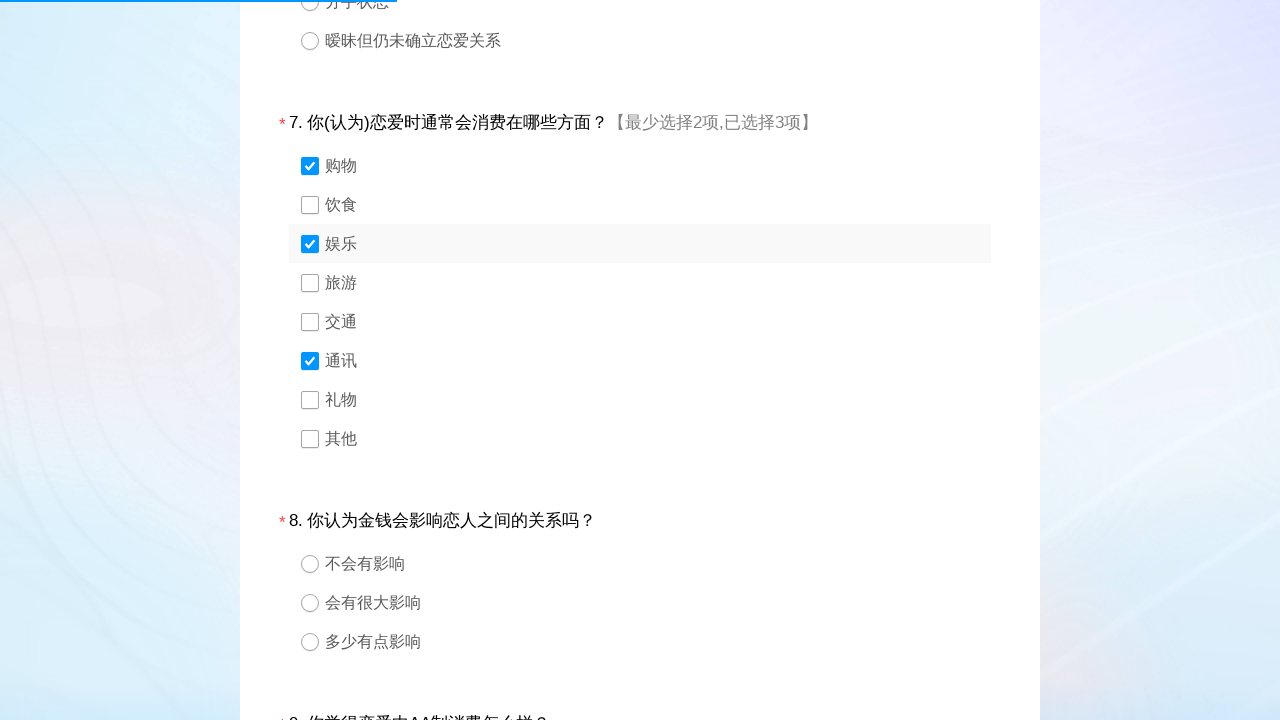

Question 7: Clicked option 2 at (658, 204) on #div7 > div.ui-controlgroup.column1 > div:nth-child(2) > div
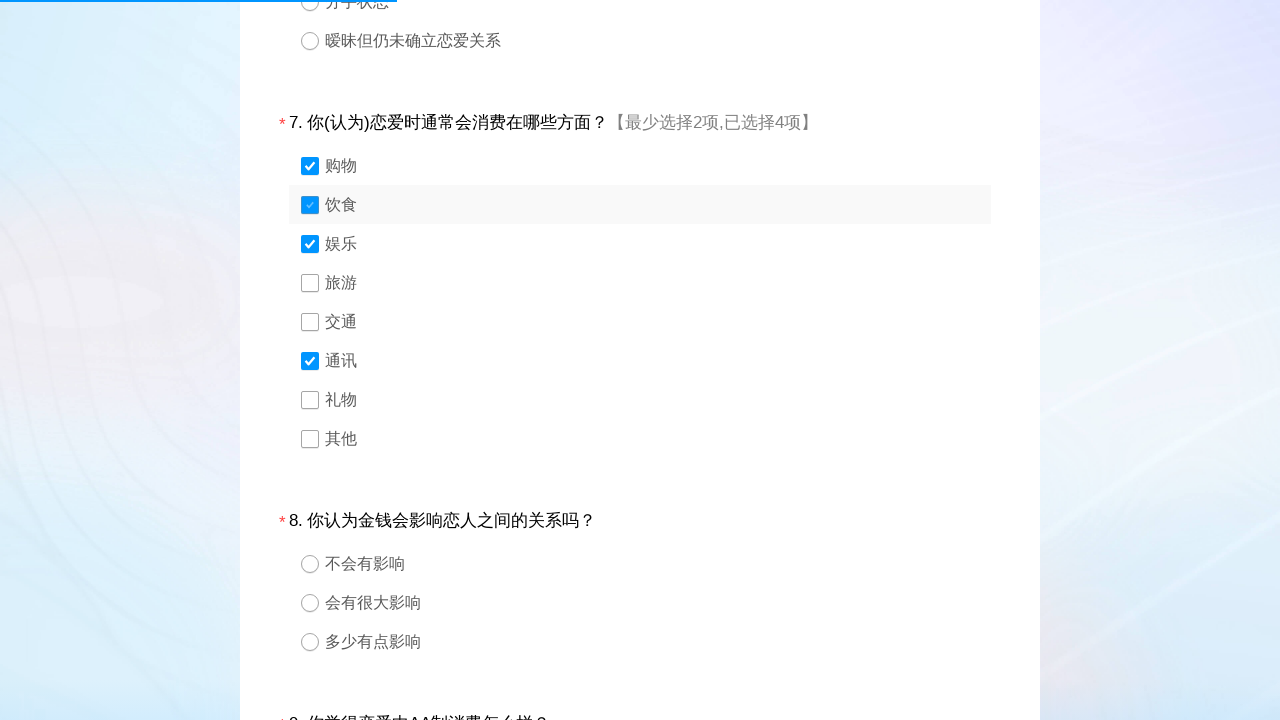

Question 7: Waited 700ms after clicking option 2
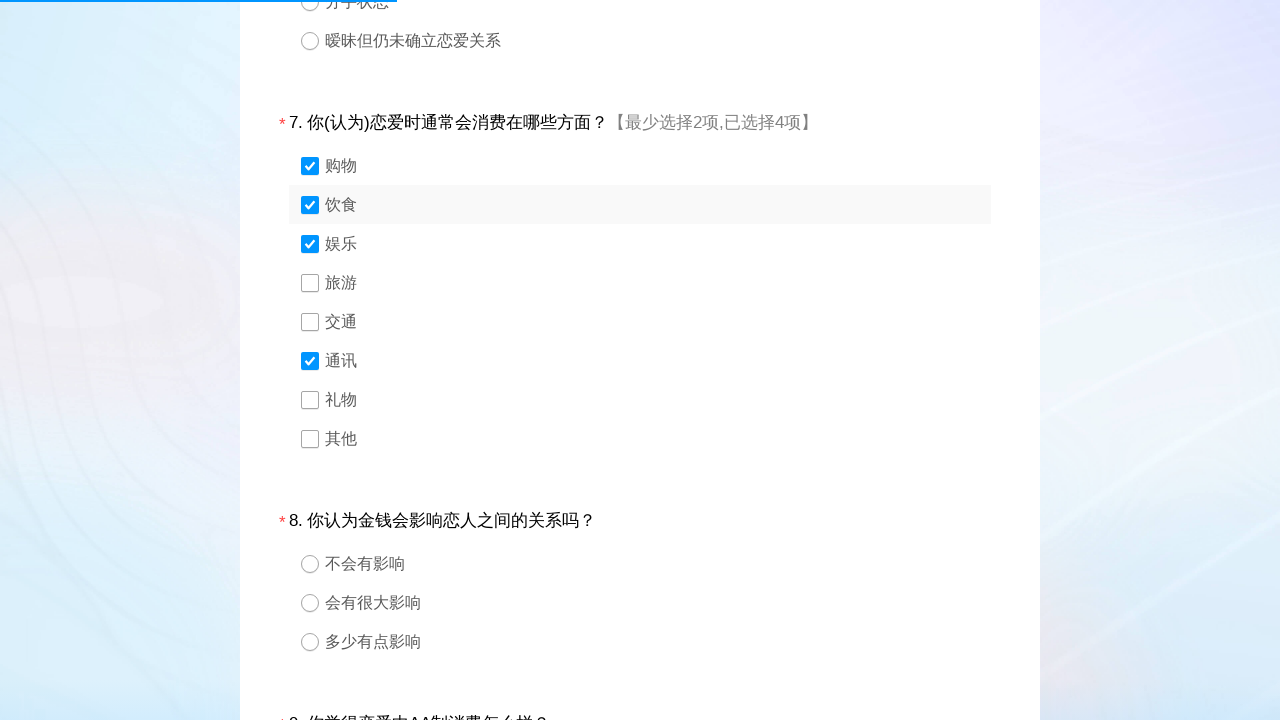

Question 7: Clicked option 4 at (658, 282) on #div7 > div.ui-controlgroup.column1 > div:nth-child(4) > div
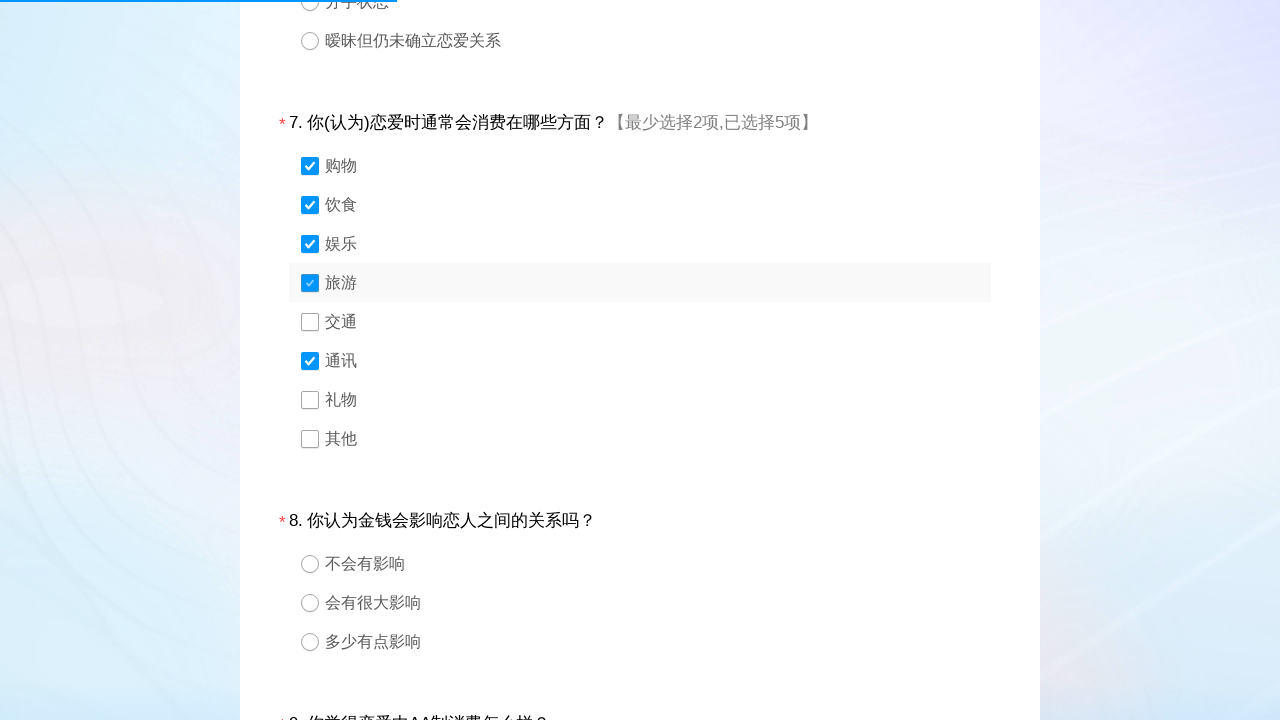

Question 7: Waited 700ms after clicking option 4
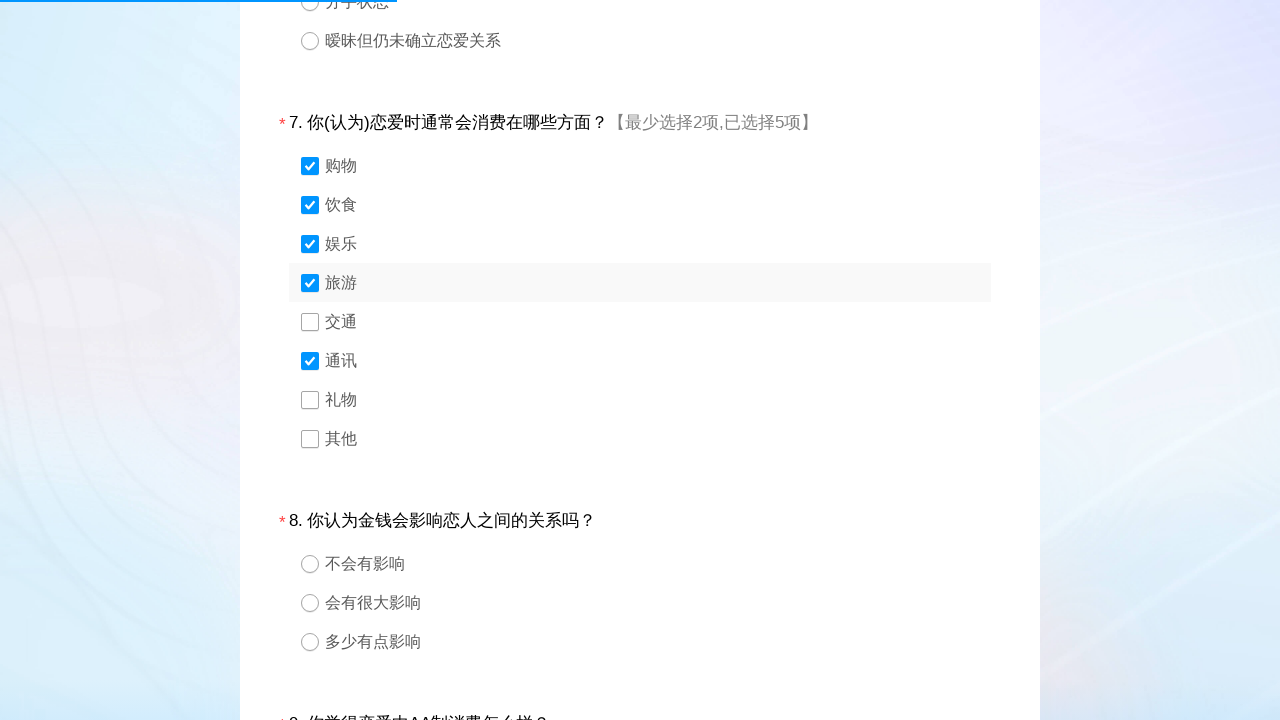

Question 8: Clicked option 1 from 3 choices at (658, 564) on #div8 > div.ui-controlgroup.column1 > div:nth-child(1) > div
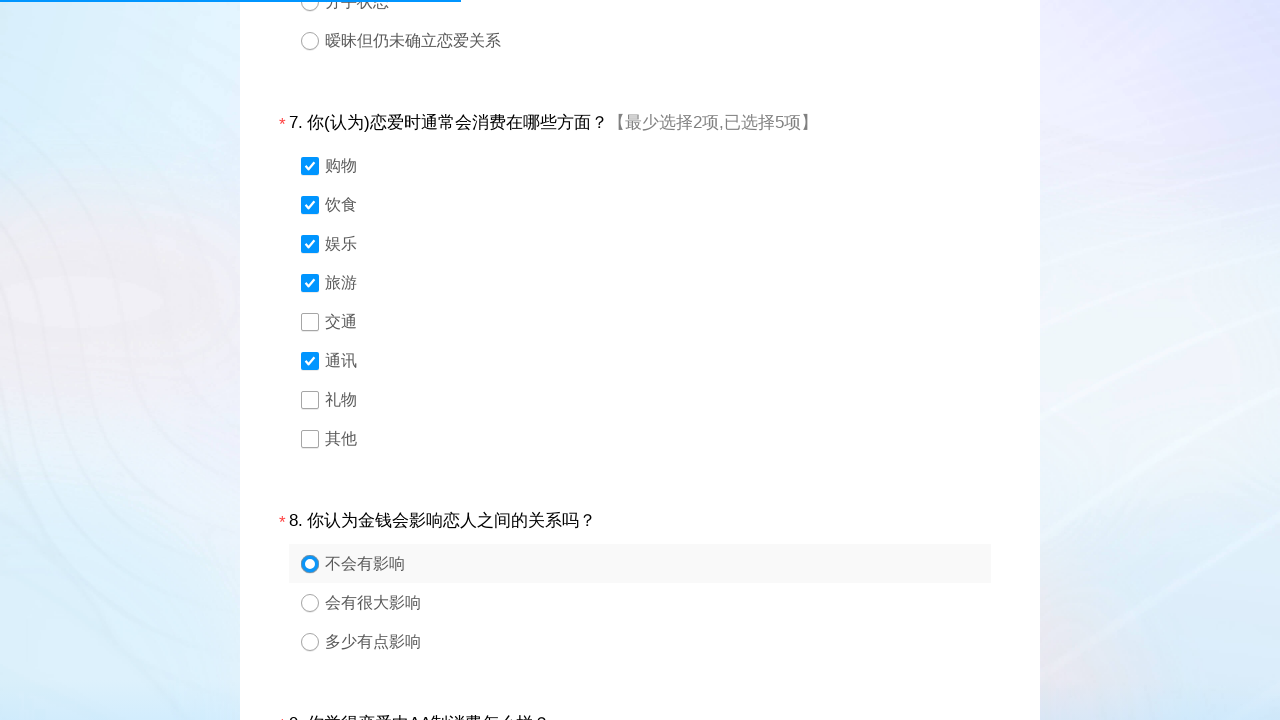

Question 8: Waited 600ms after selection
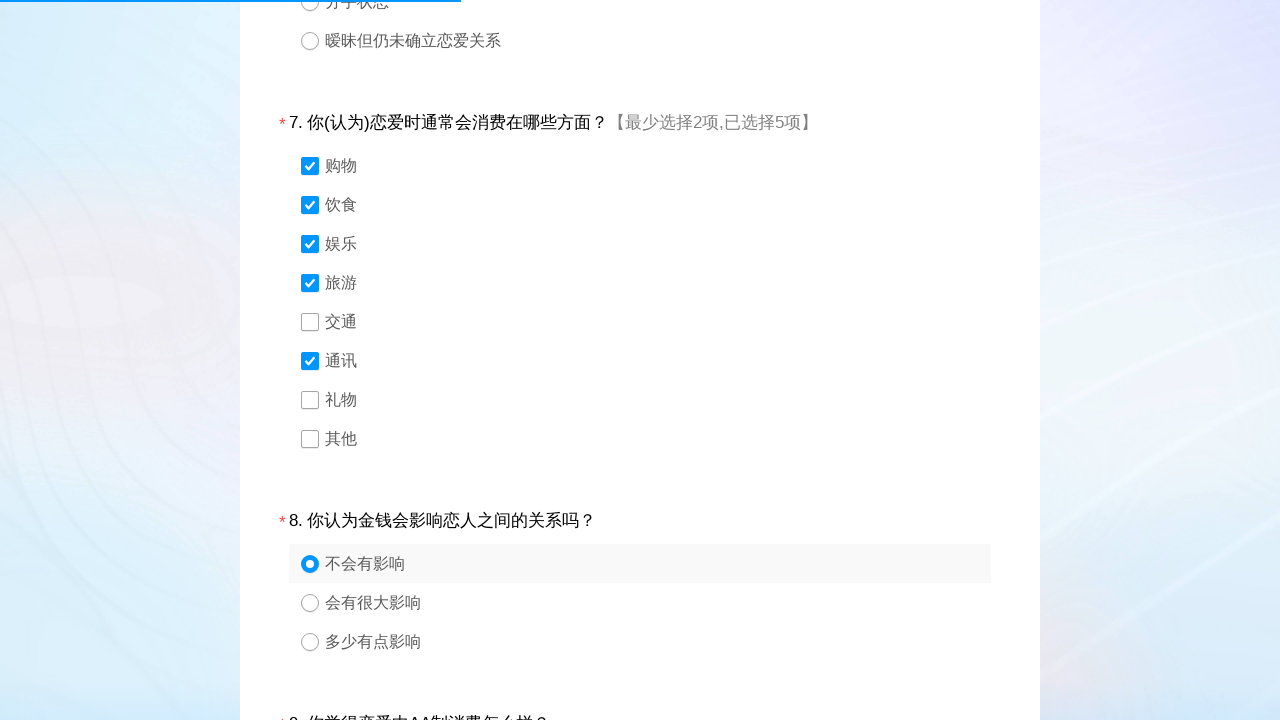

Question 9: Clicked option 2 from 3 choices at (658, 360) on #div9 > div.ui-controlgroup.column1 > div:nth-child(2) > div
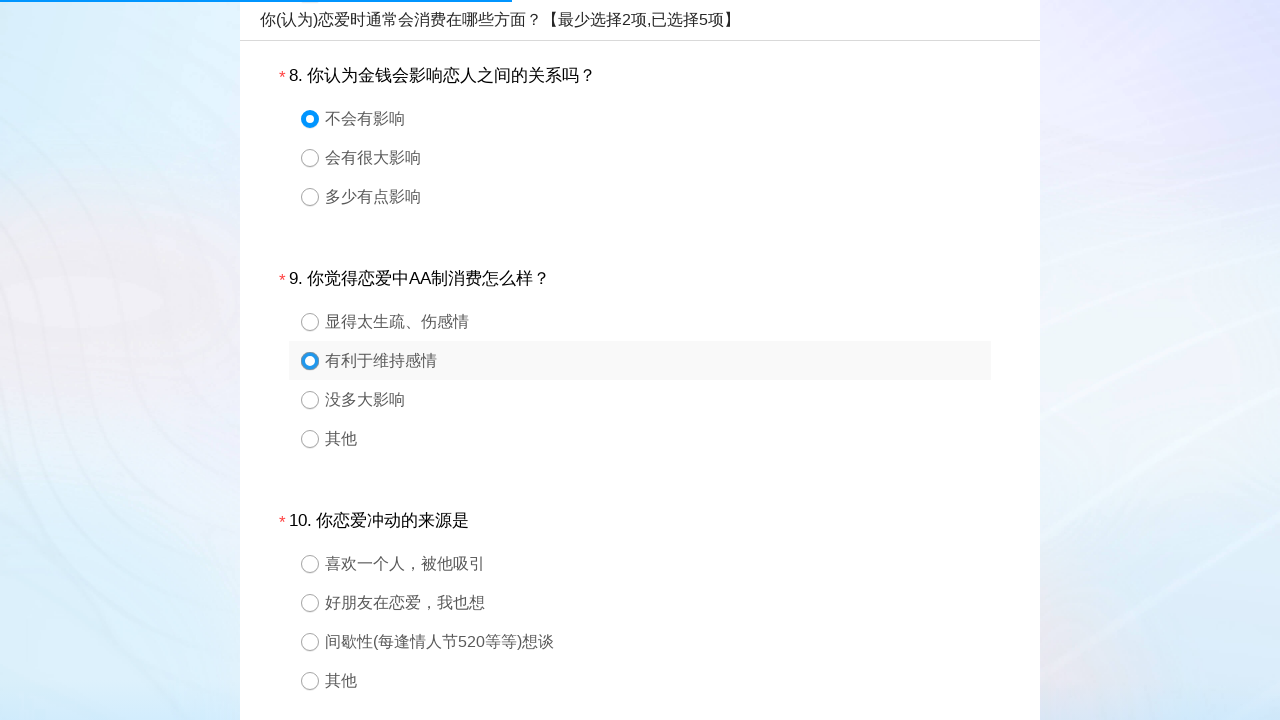

Question 9: Waited 600ms after selection
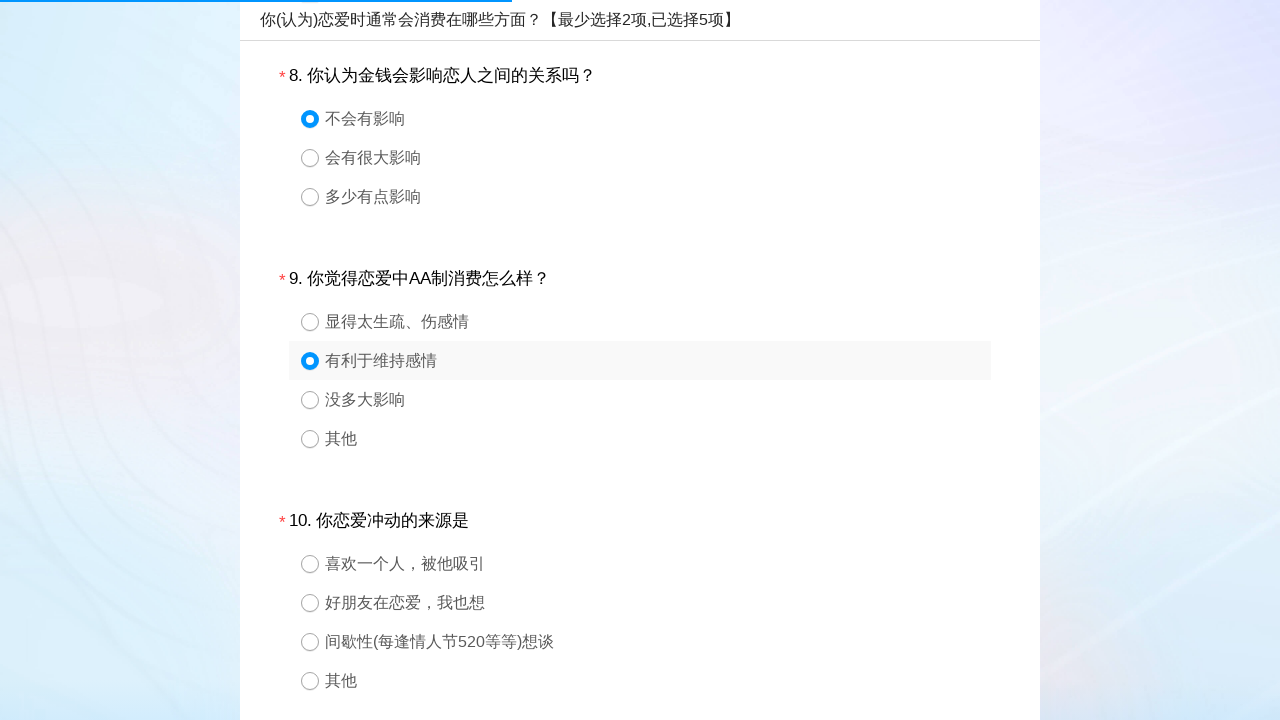

Question 10: Clicked option 1 from 4 choices at (658, 564) on #div10 > div.ui-controlgroup.column1 > div:nth-child(1) > div
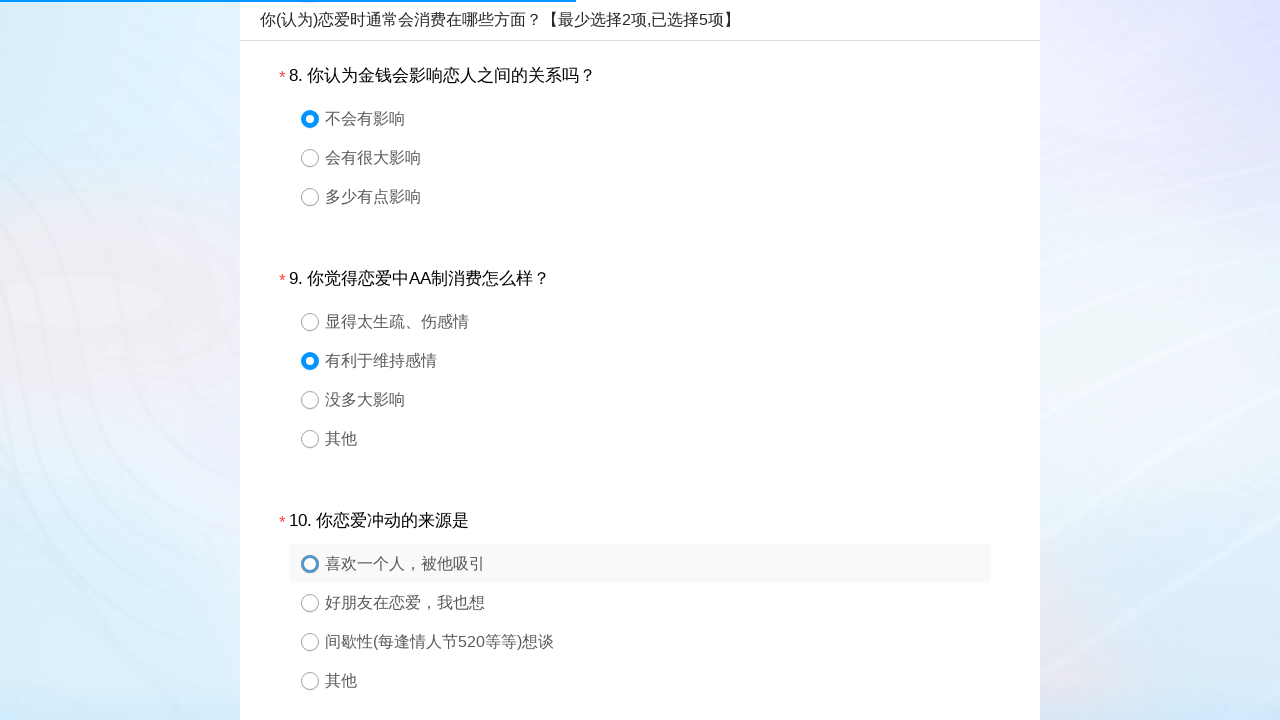

Question 10: Waited 600ms after selection
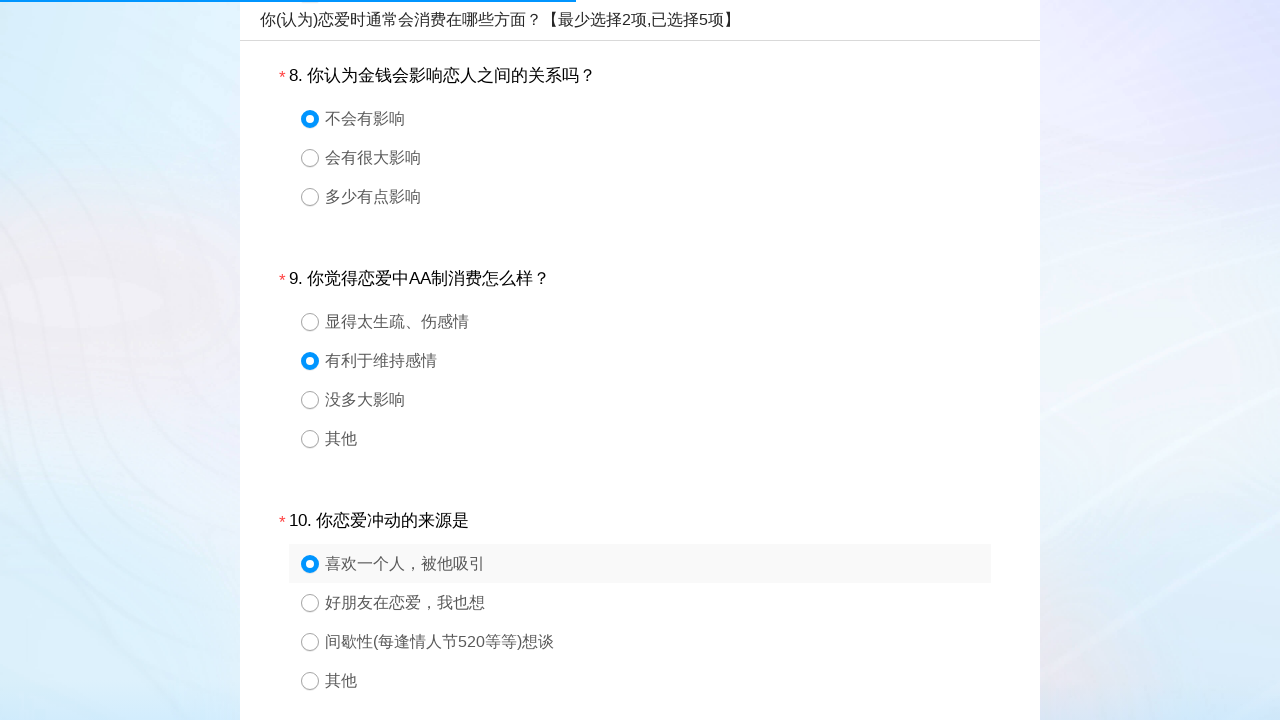

Question 11: Clicked option 4 at (658, 360) on #div11 > div.ui-controlgroup.column1 > div:nth-child(4) > div
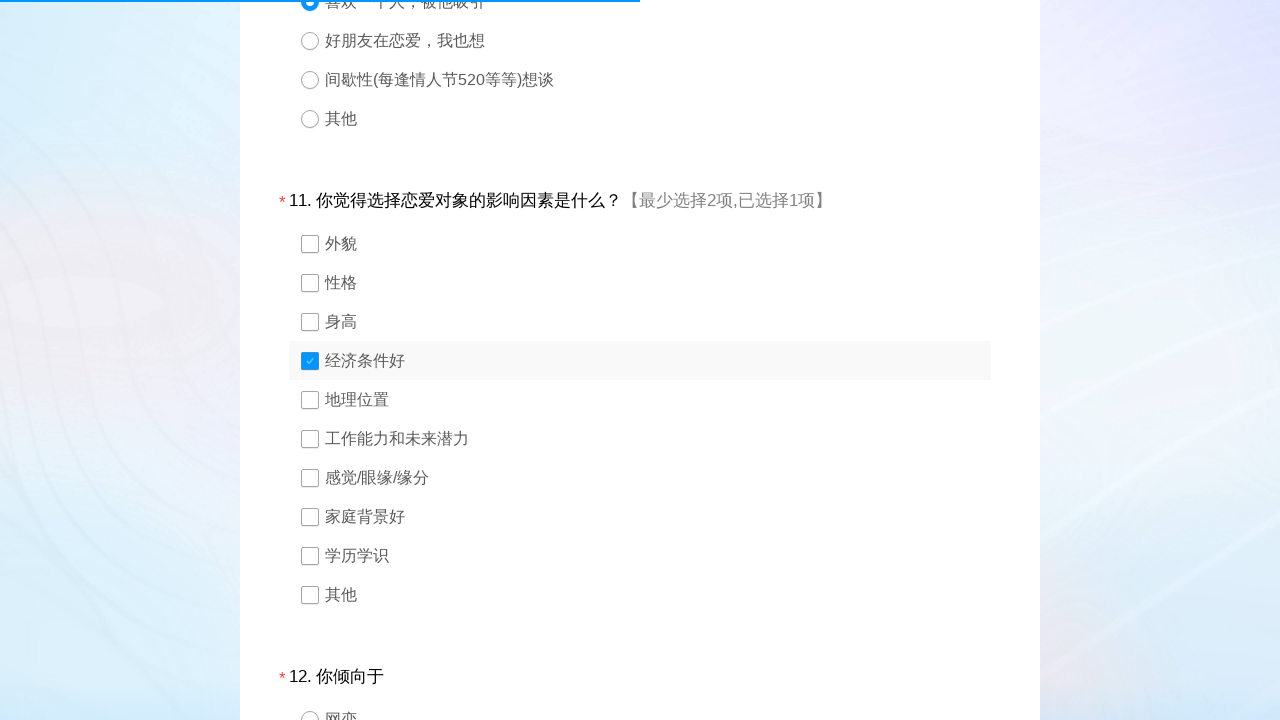

Question 11: Waited 600ms after clicking option 4
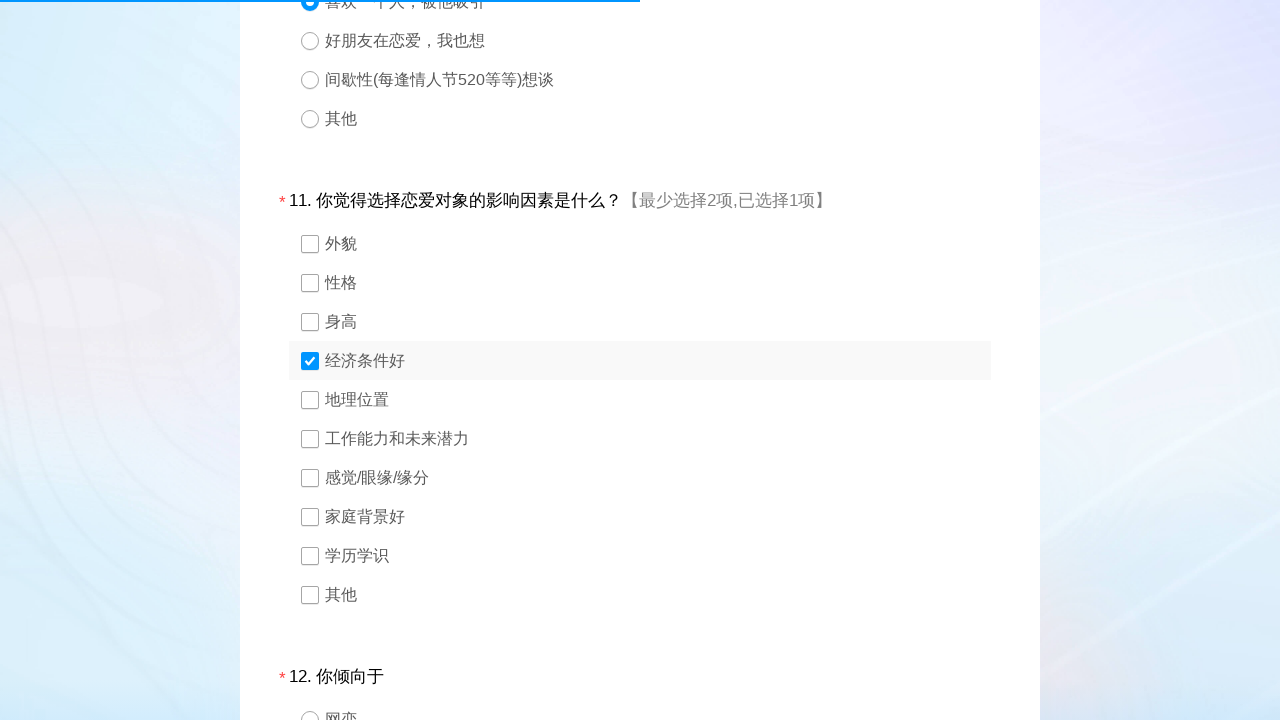

Question 11: Clicked option 5 at (658, 400) on #div11 > div.ui-controlgroup.column1 > div:nth-child(5) > div
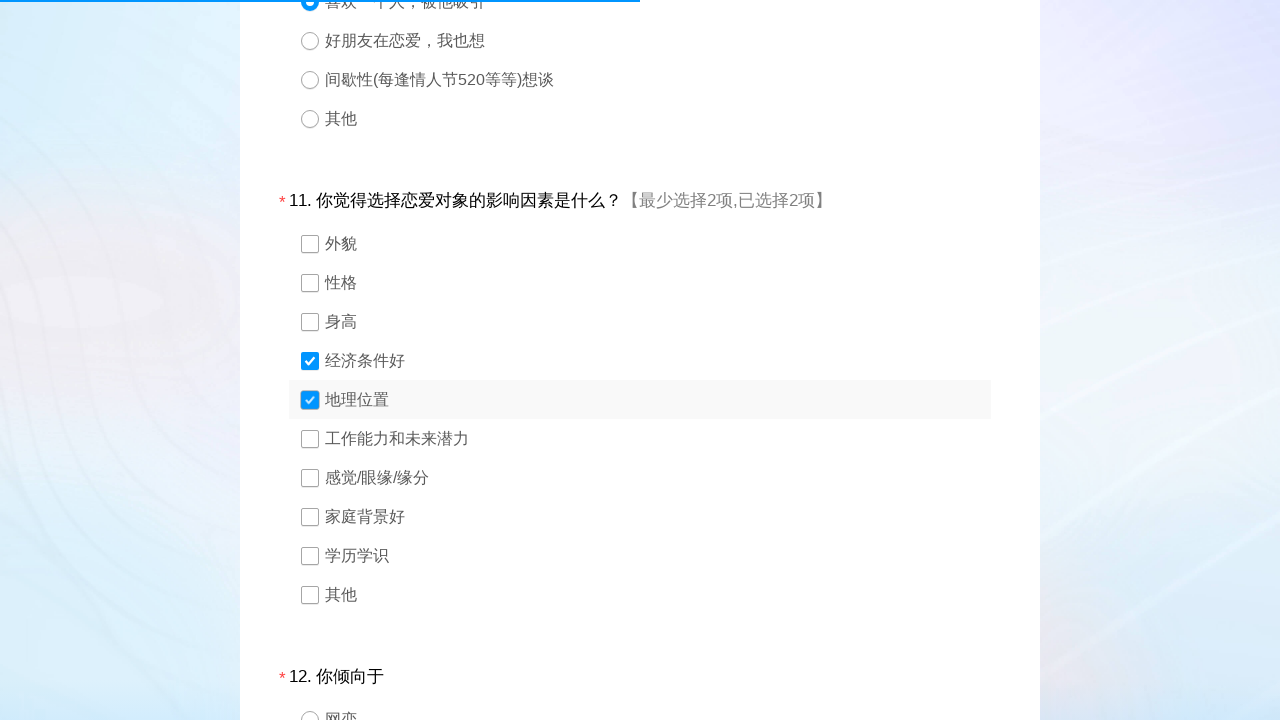

Question 11: Waited 600ms after clicking option 5
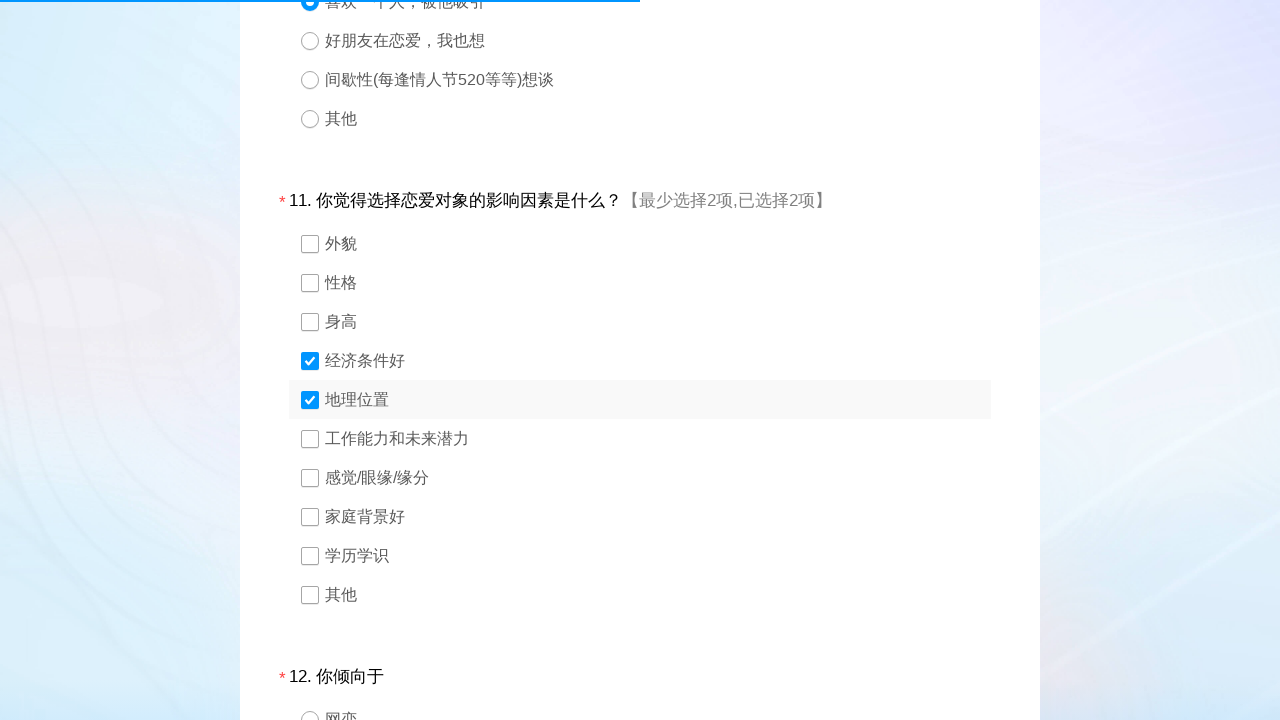

Question 11: Clicked option 6 at (658, 438) on #div11 > div.ui-controlgroup.column1 > div:nth-child(6) > div
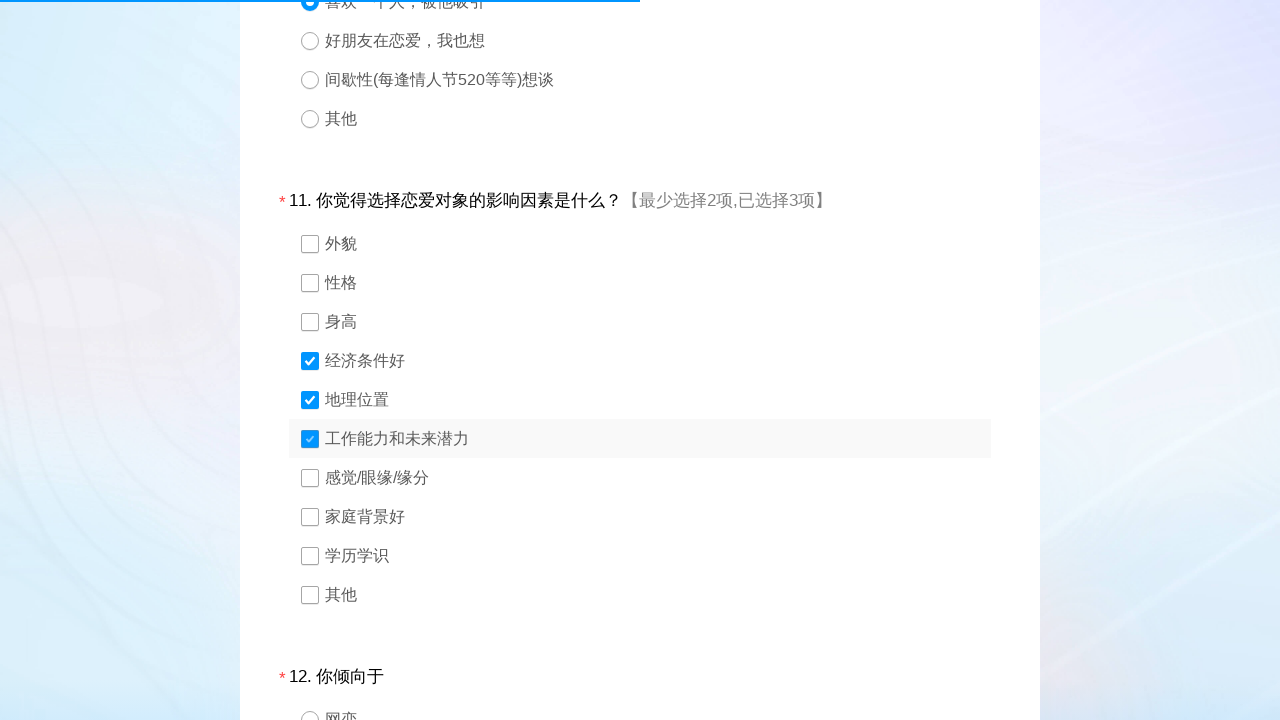

Question 11: Waited 600ms after clicking option 6
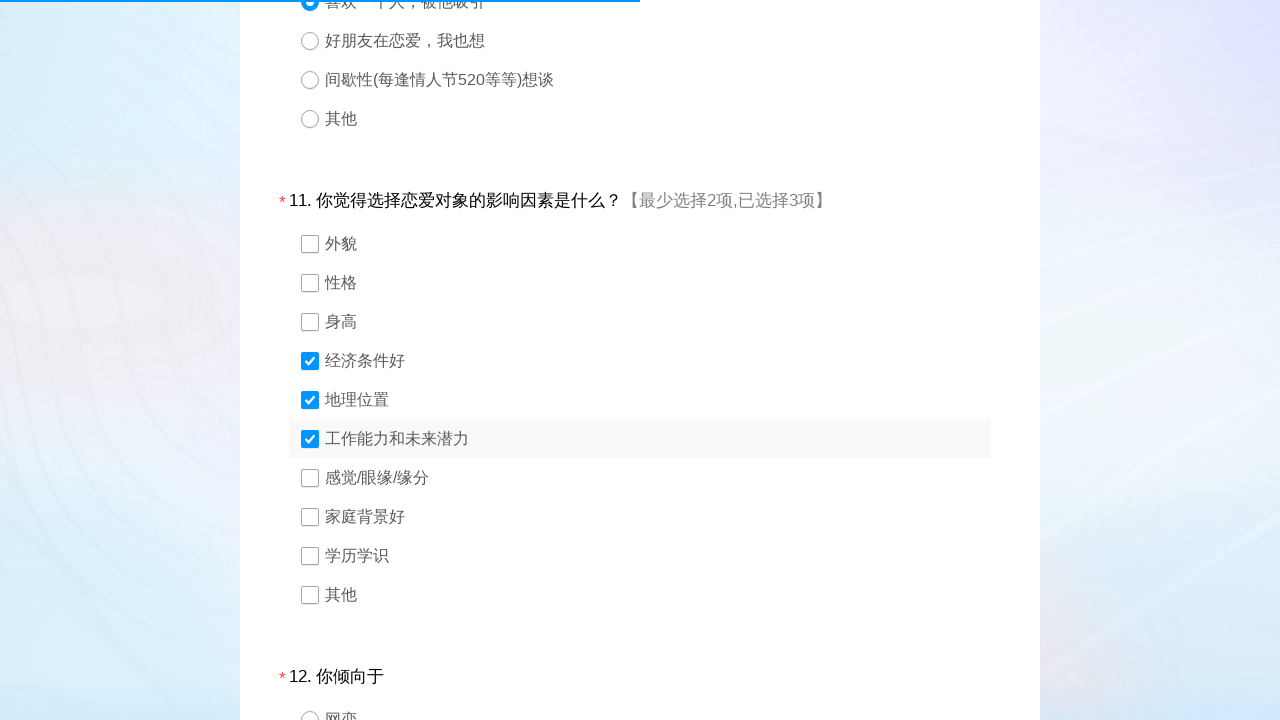

Question 11: Clicked option 8 at (658, 516) on #div11 > div.ui-controlgroup.column1 > div:nth-child(8) > div
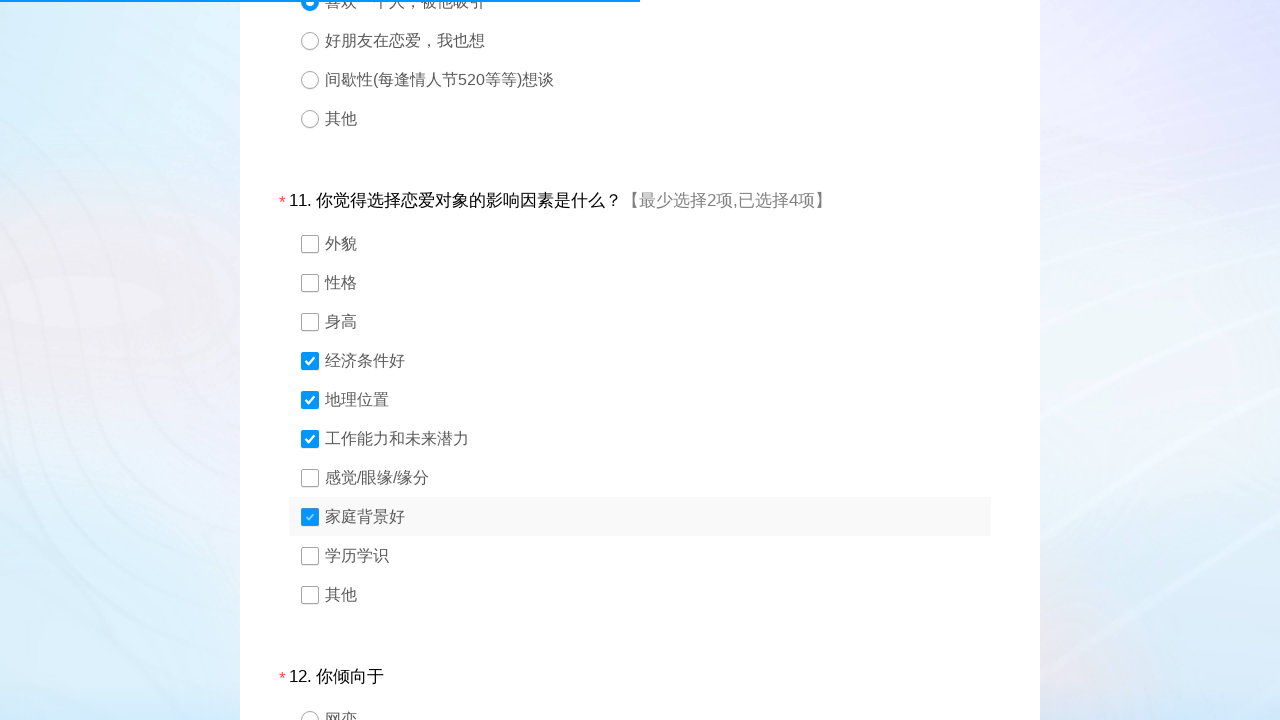

Question 11: Waited 600ms after clicking option 8
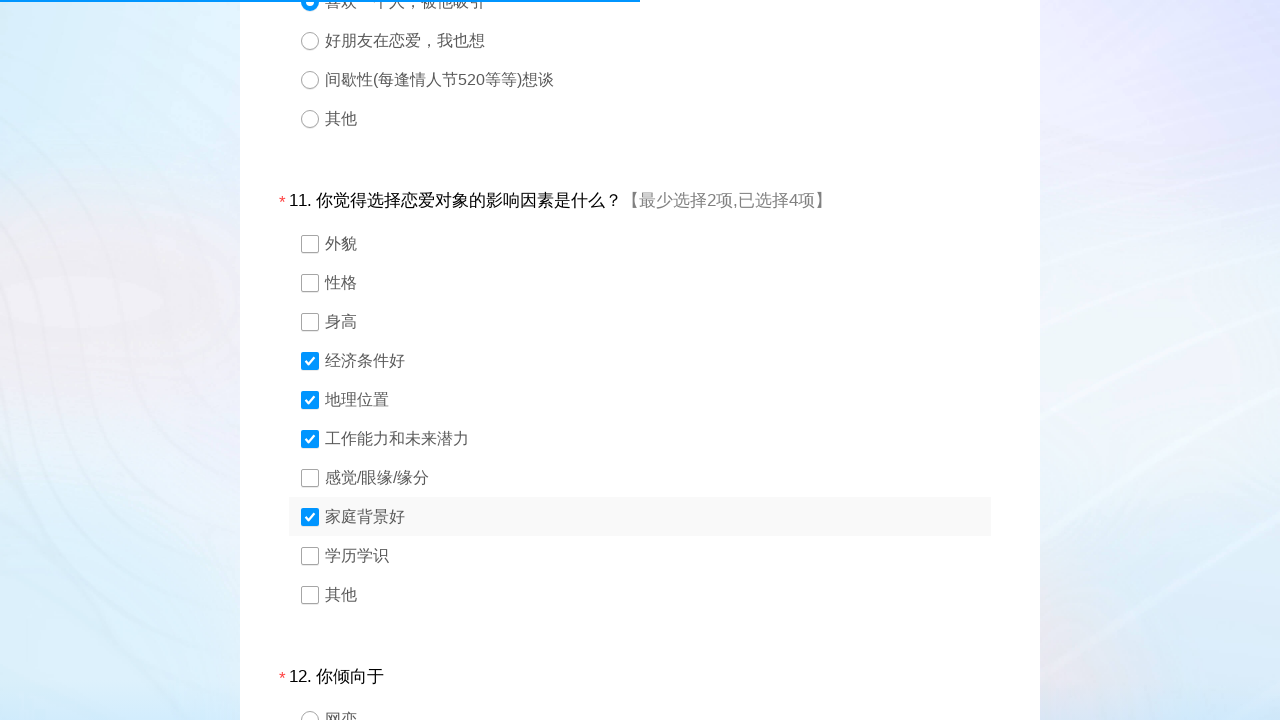

Question 11: Clicked option 9 at (658, 556) on #div11 > div.ui-controlgroup.column1 > div:nth-child(9) > div
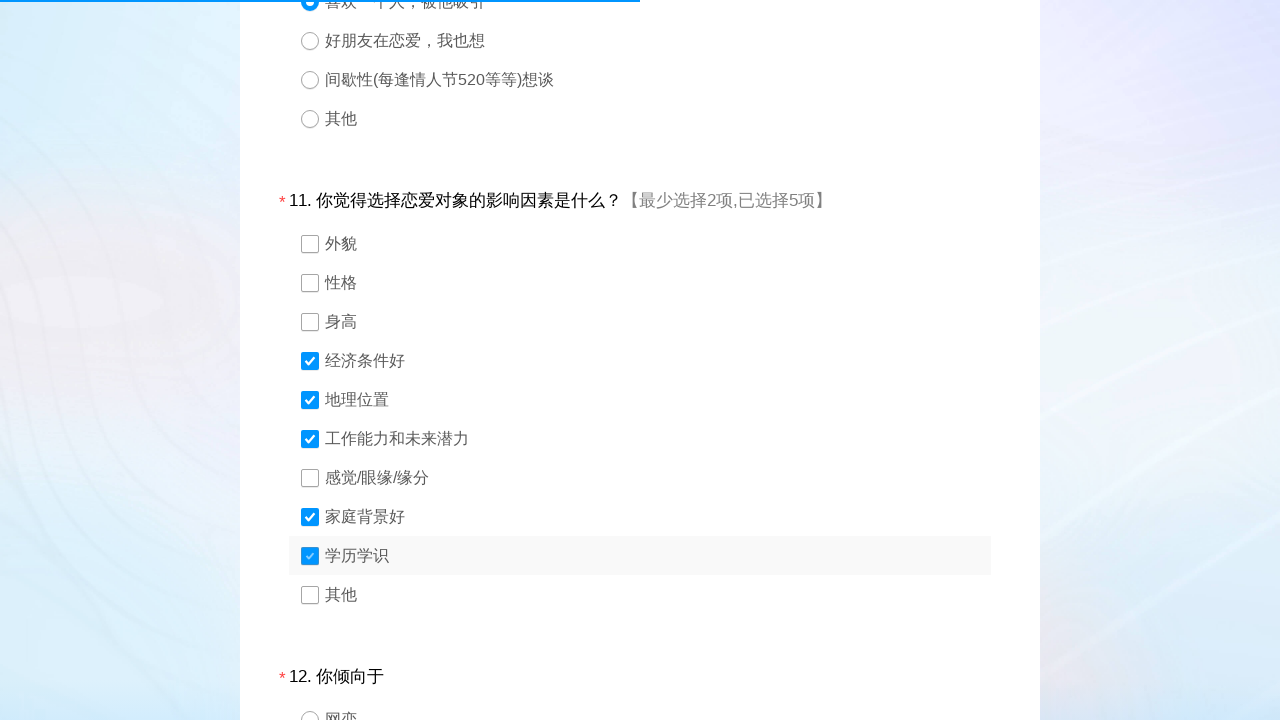

Question 11: Waited 600ms after clicking option 9
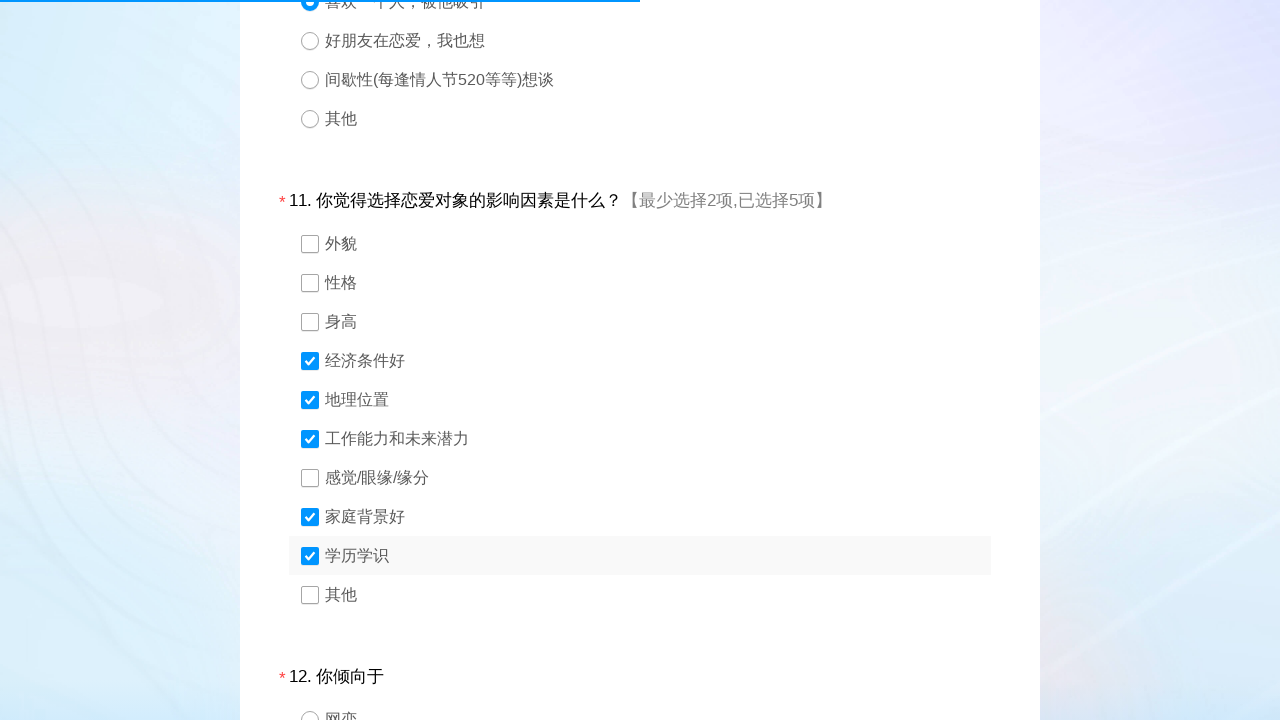

Question 11: Clicked option 7 at (658, 478) on #div11 > div.ui-controlgroup.column1 > div:nth-child(7) > div
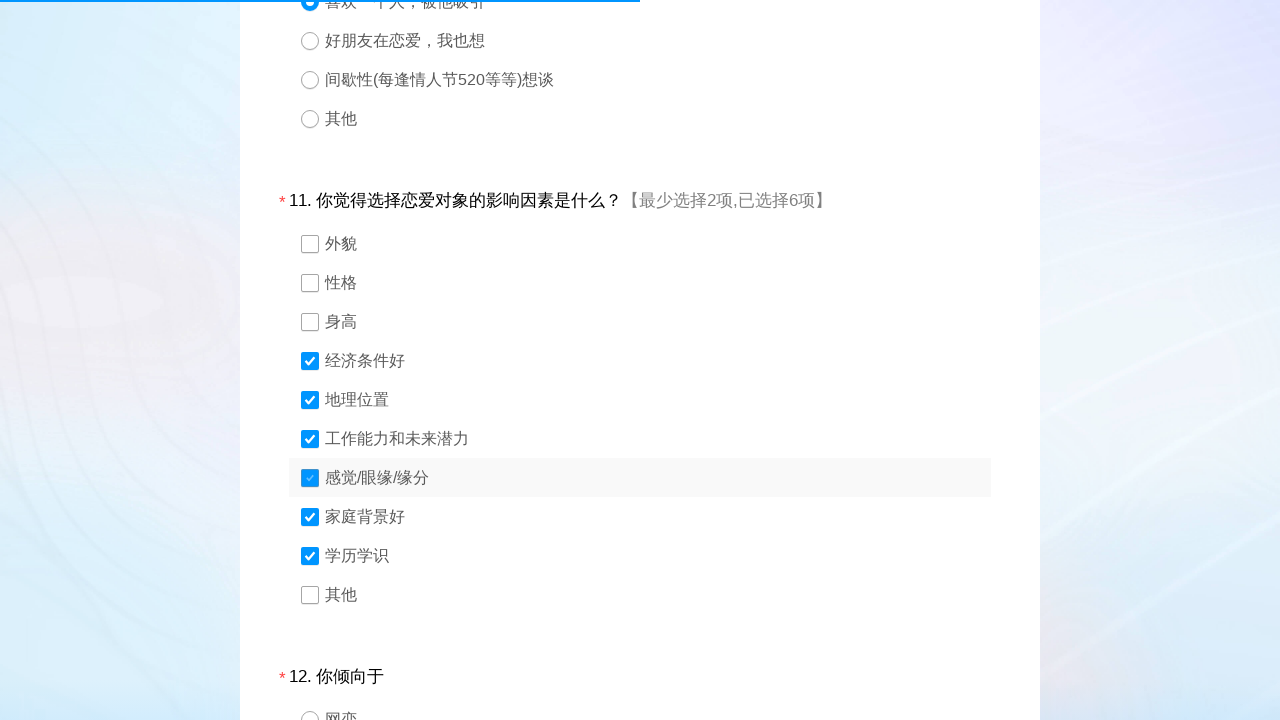

Question 11: Waited 600ms after clicking option 7
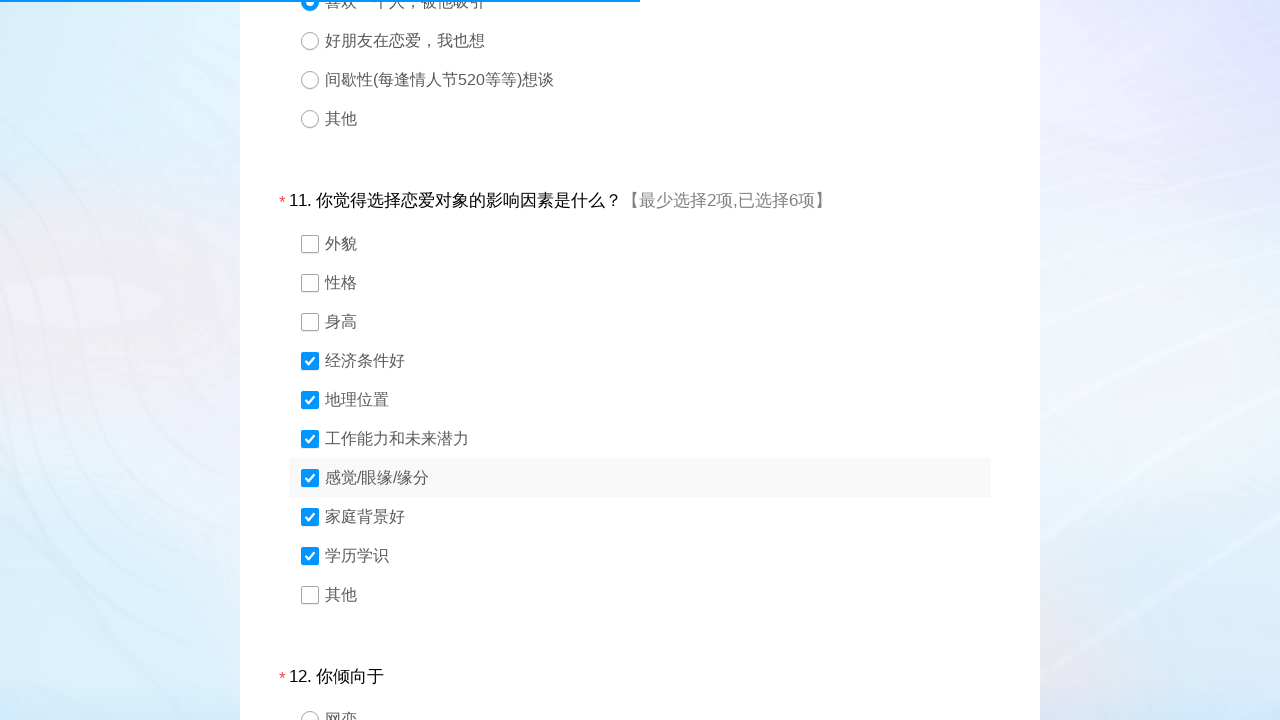

Question 12: Clicked option 1 from 2 choices at (658, 700) on #div12 > div.ui-controlgroup.column1 > div:nth-child(1) > div
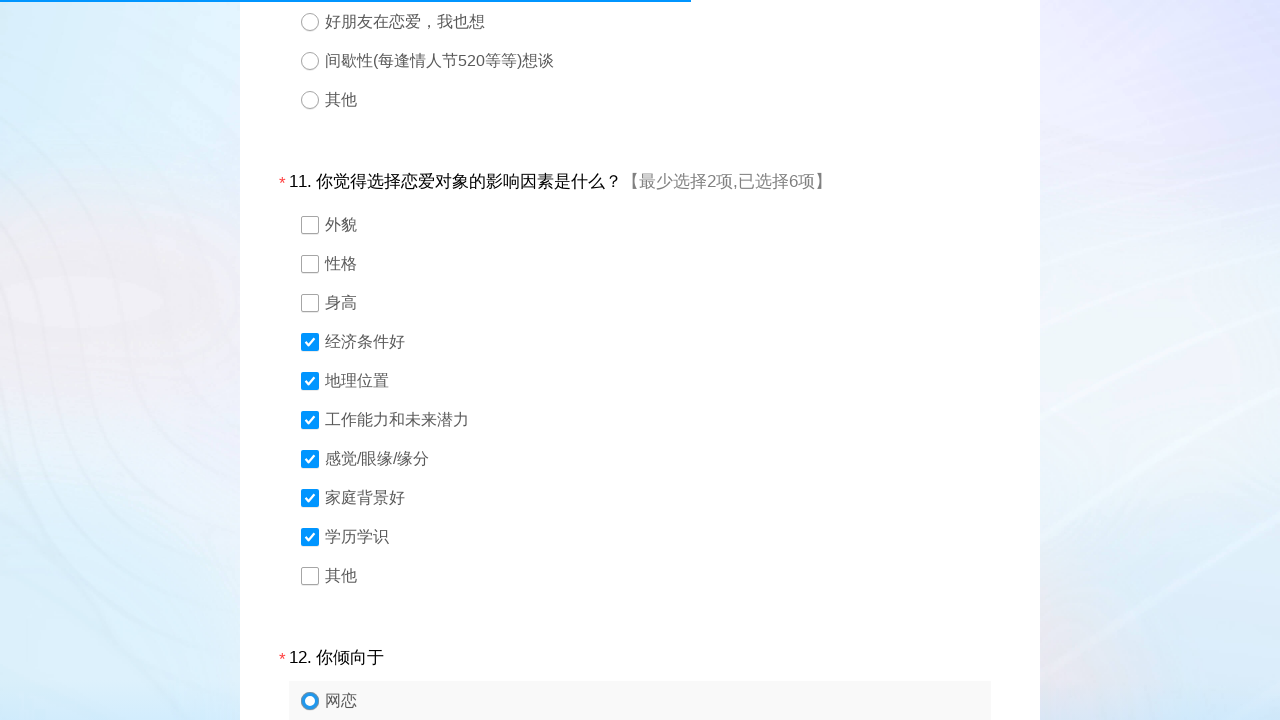

Question 12: Waited 700ms after selection
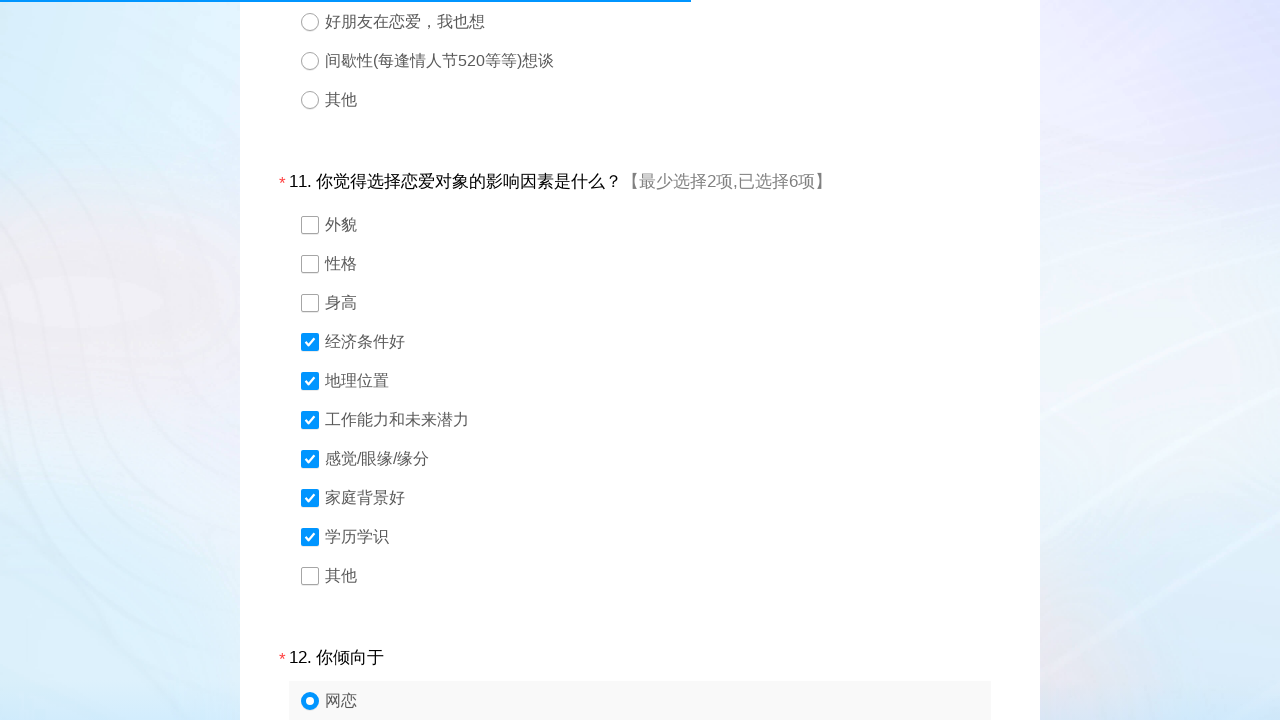

Question 13: Clicked option 1 from 2 choices at (658, 360) on #div13 > div.ui-controlgroup.column1 > div:nth-child(1) > div
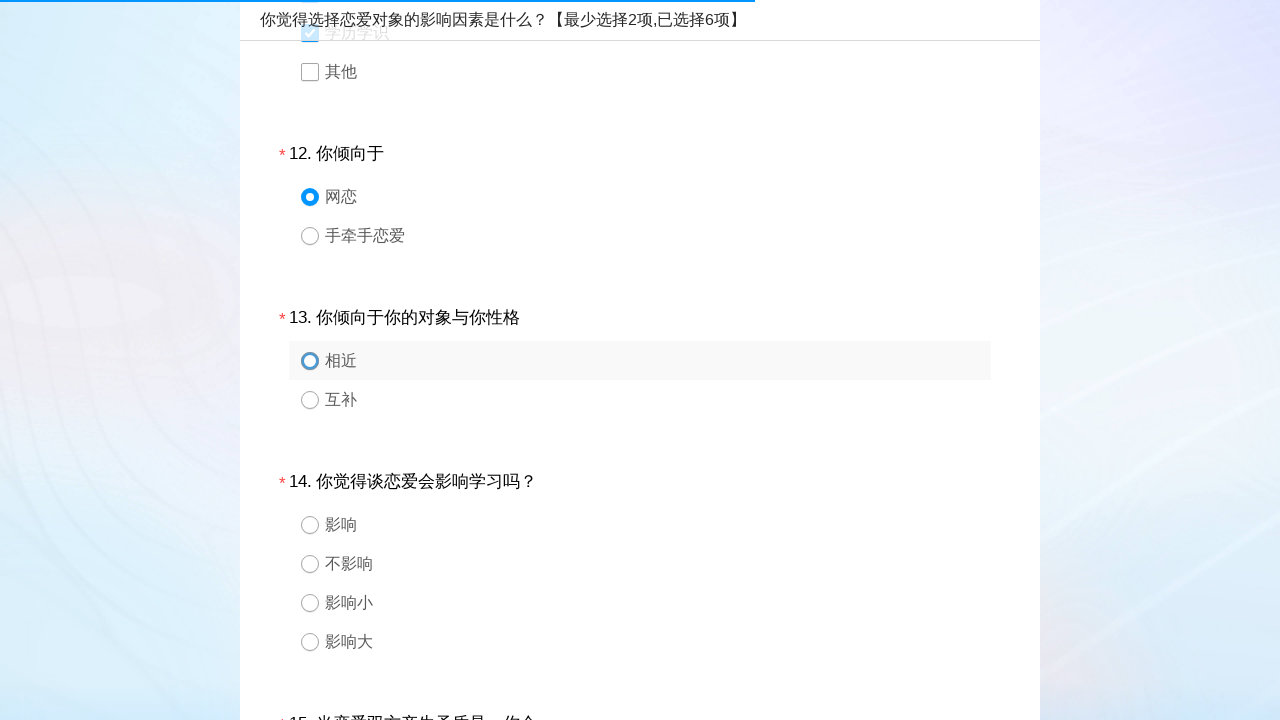

Question 13: Waited 700ms after selection
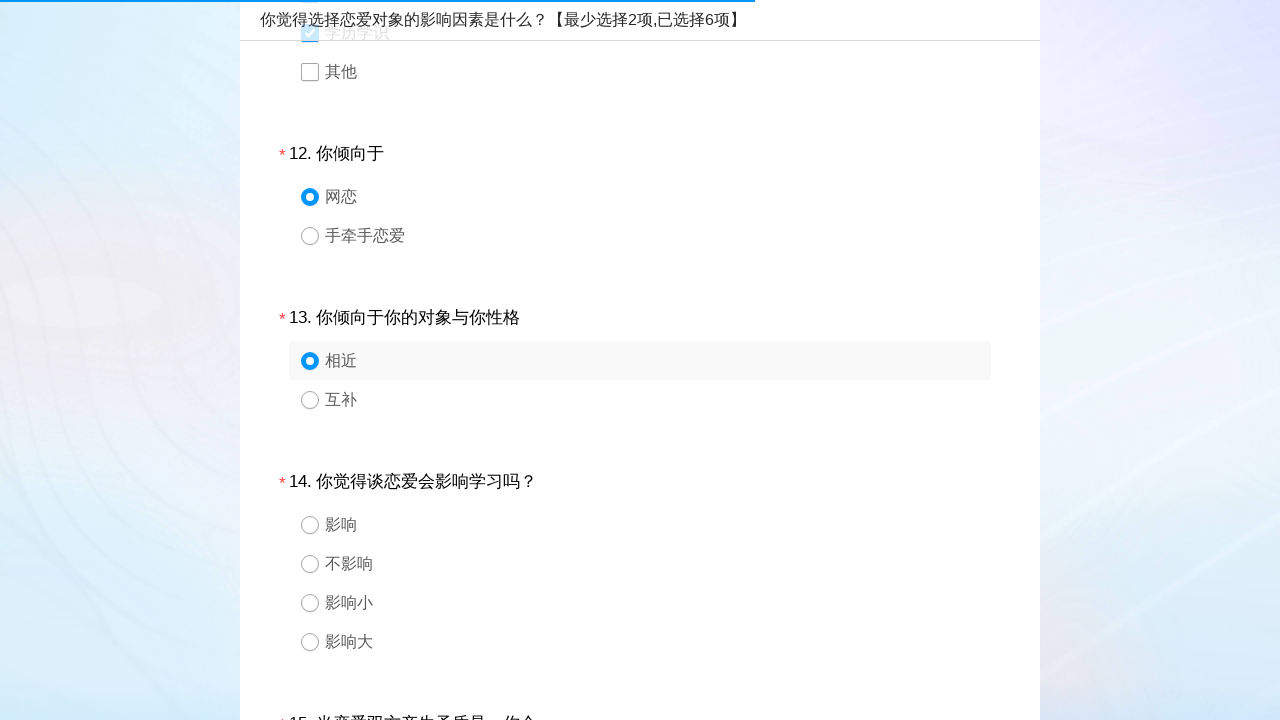

Question 14: Clicked option 1 from 4 choices at (658, 524) on #div14 > div.ui-controlgroup.column1 > div:nth-child(1) > div
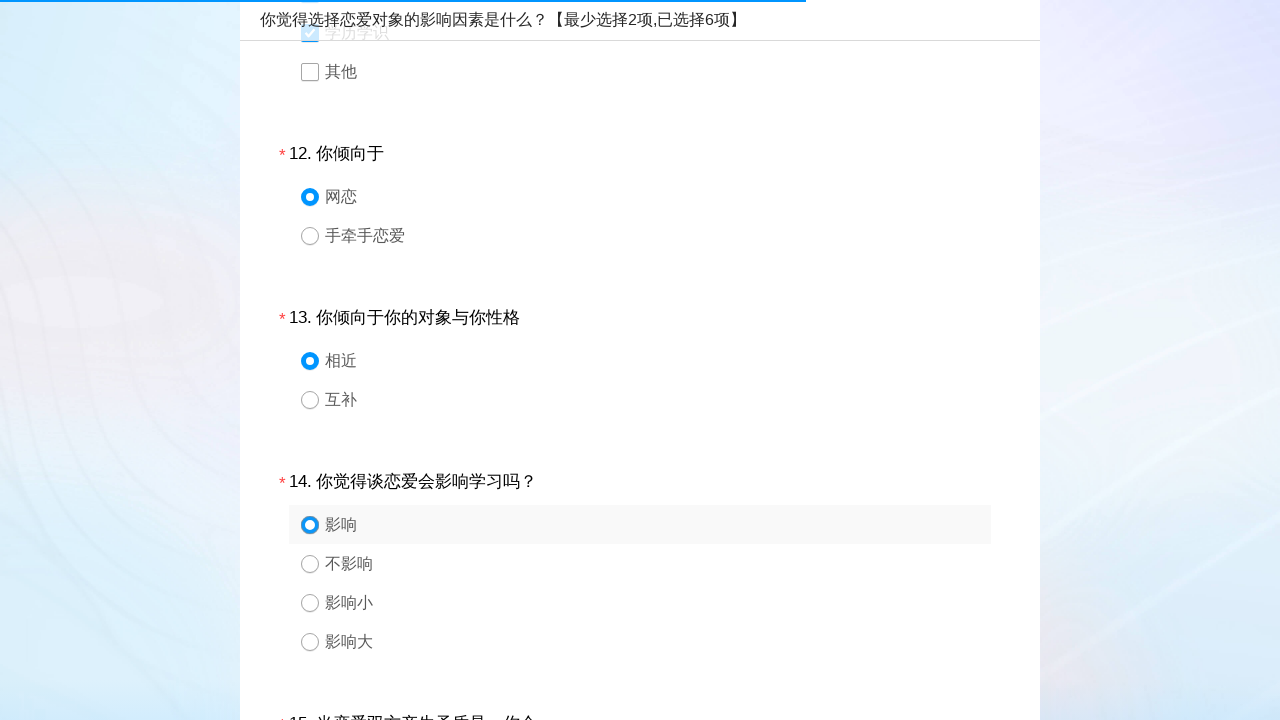

Question 14: Waited 600ms after selection
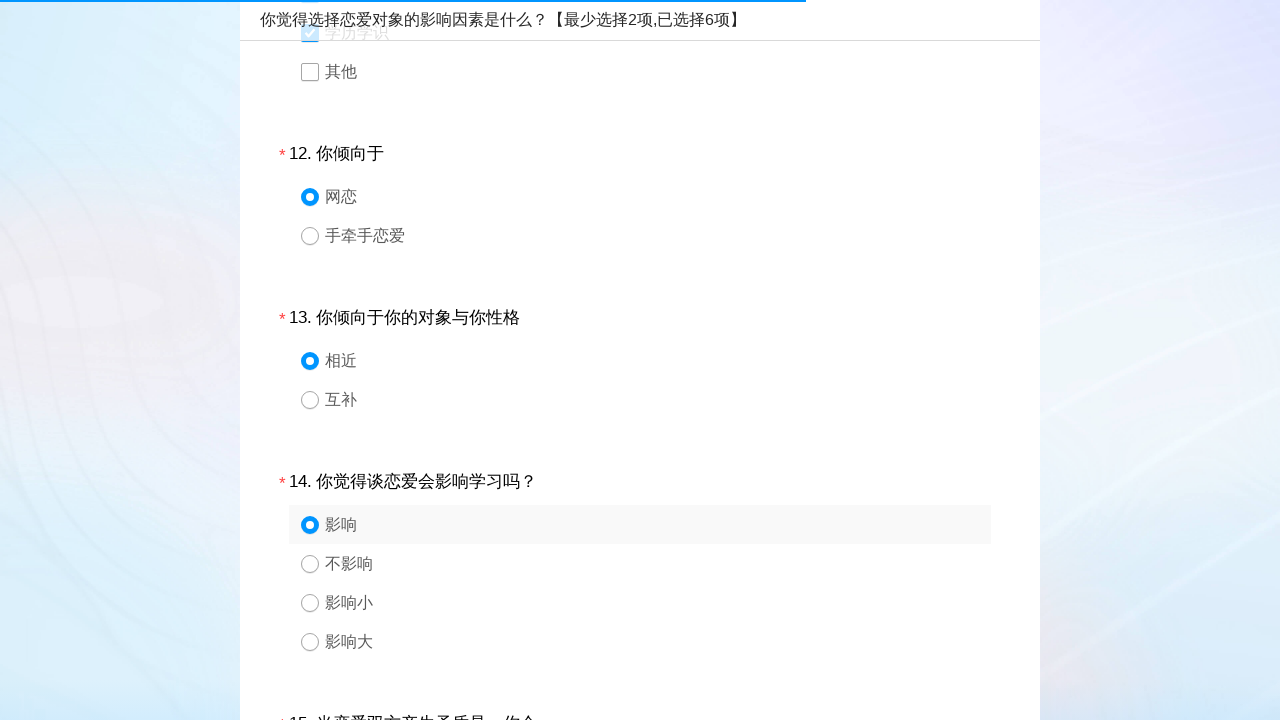

Question 15: Clicked option 2 from 3 choices at (658, 360) on #div15 > div.ui-controlgroup.column1 > div:nth-child(2) > div
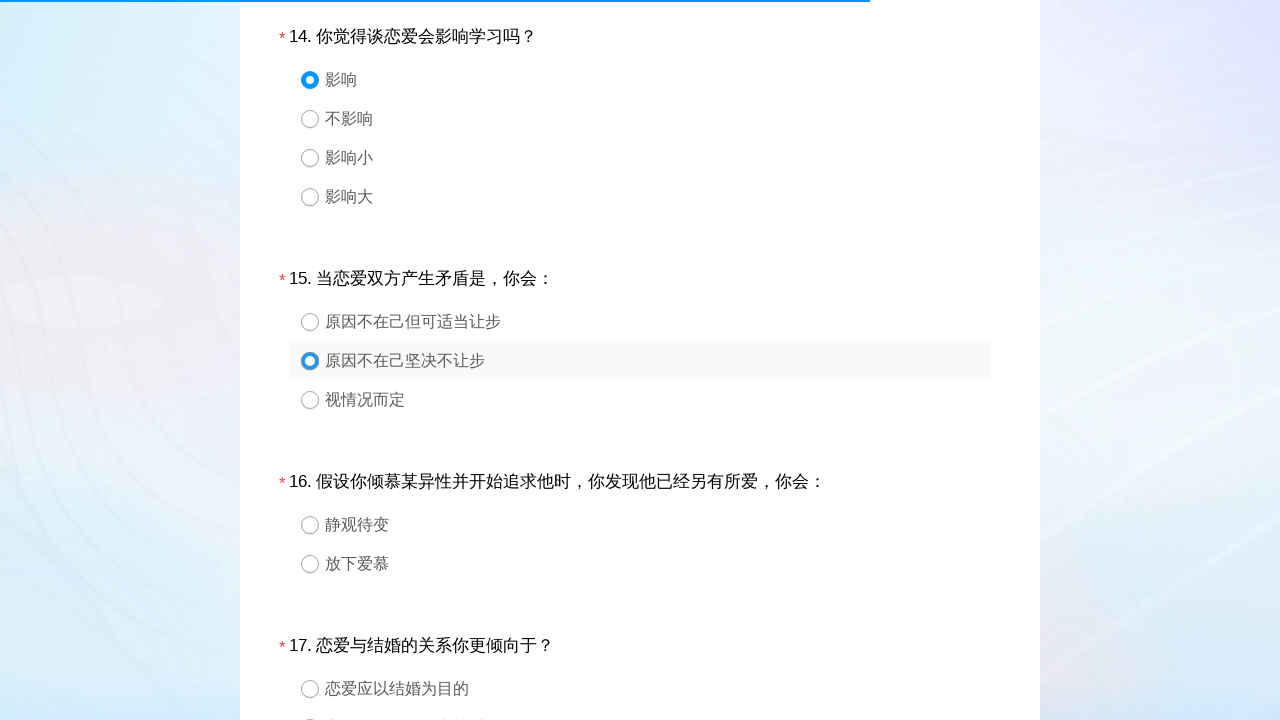

Question 15: Waited 600ms after selection
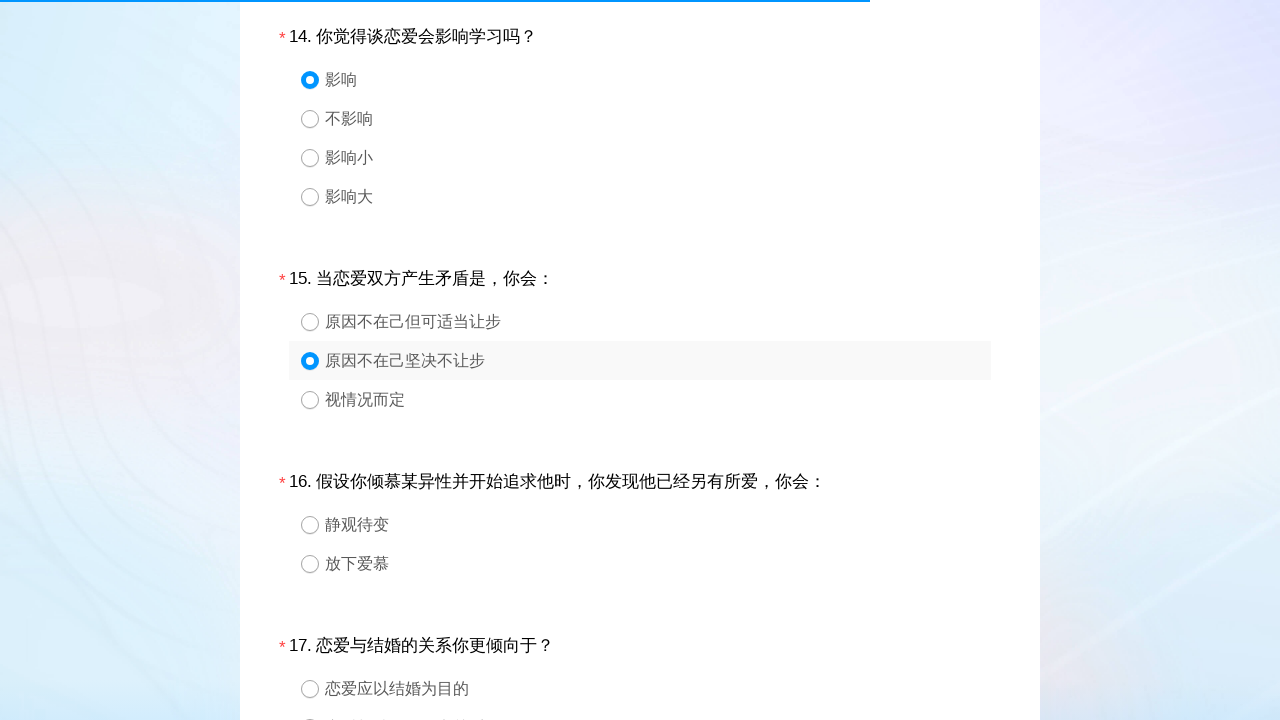

Question 16: Clicked option 2 from 2 choices at (658, 564) on #div16 > div.ui-controlgroup.column1 > div:nth-child(2) > div
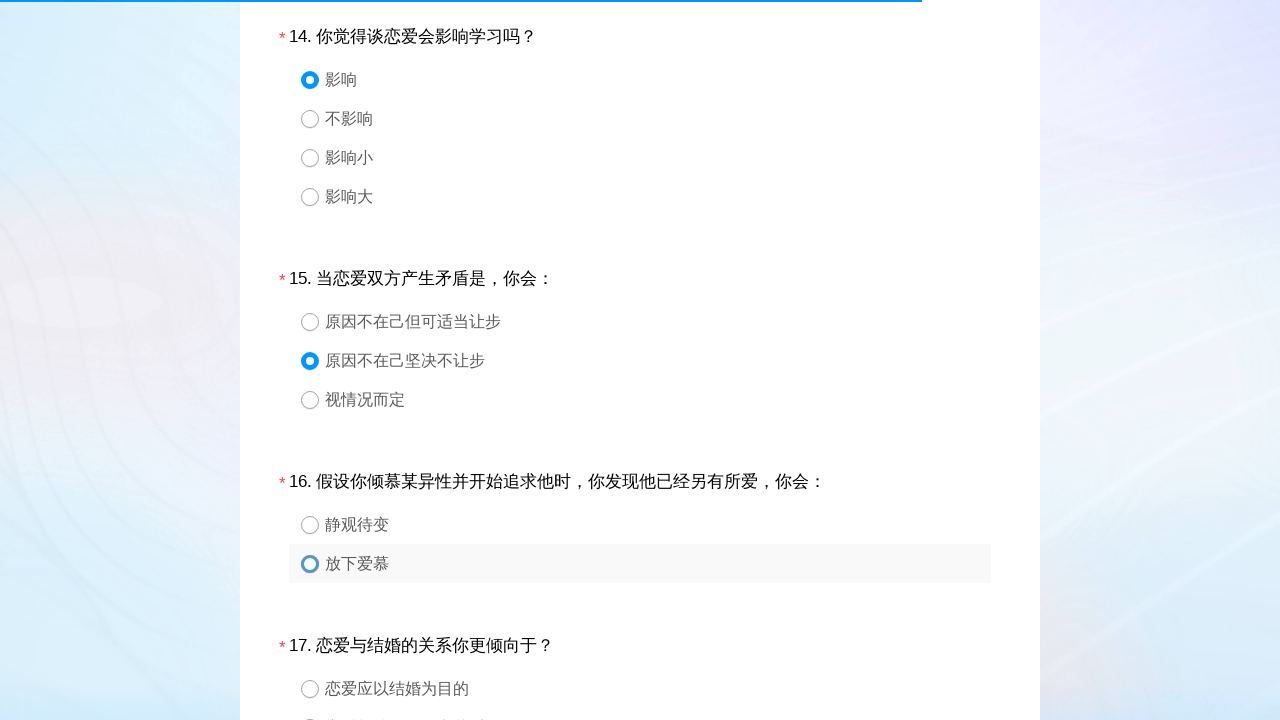

Question 16: Waited 700ms after selection
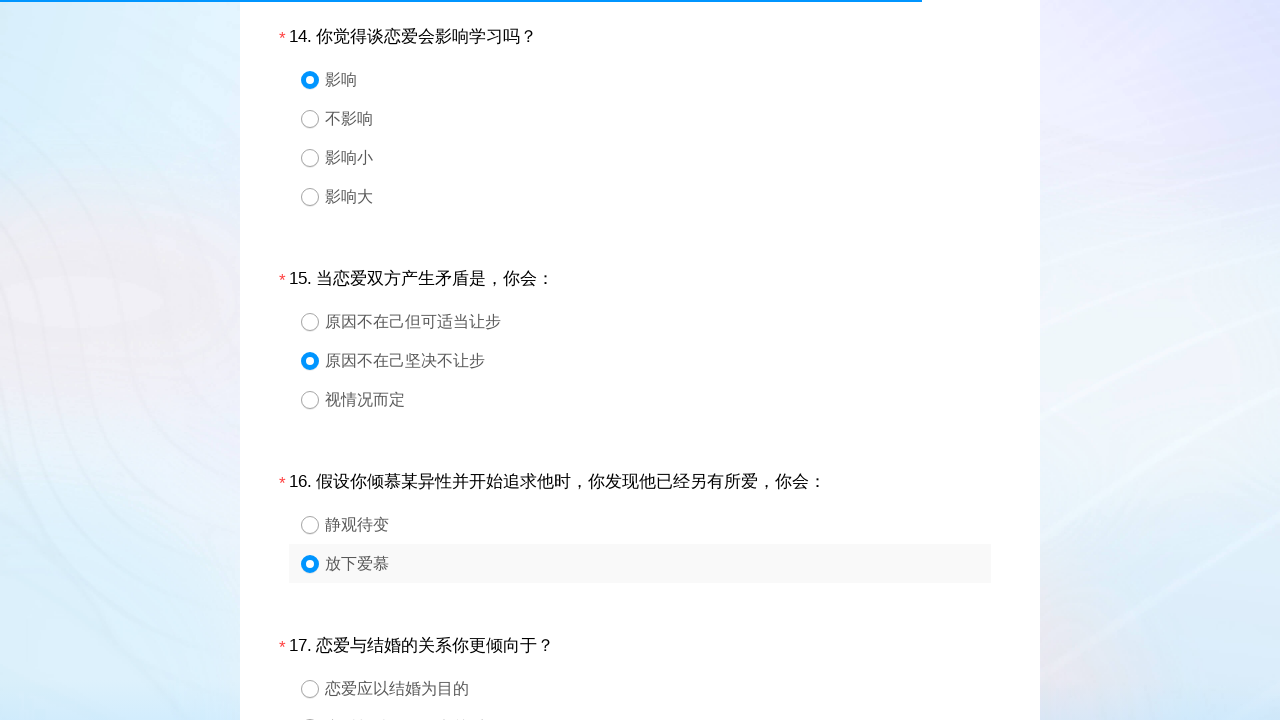

Question 17: Clicked option 2 from 4 choices at (658, 700) on #div17 > div.ui-controlgroup.column1 > div:nth-child(2) > div
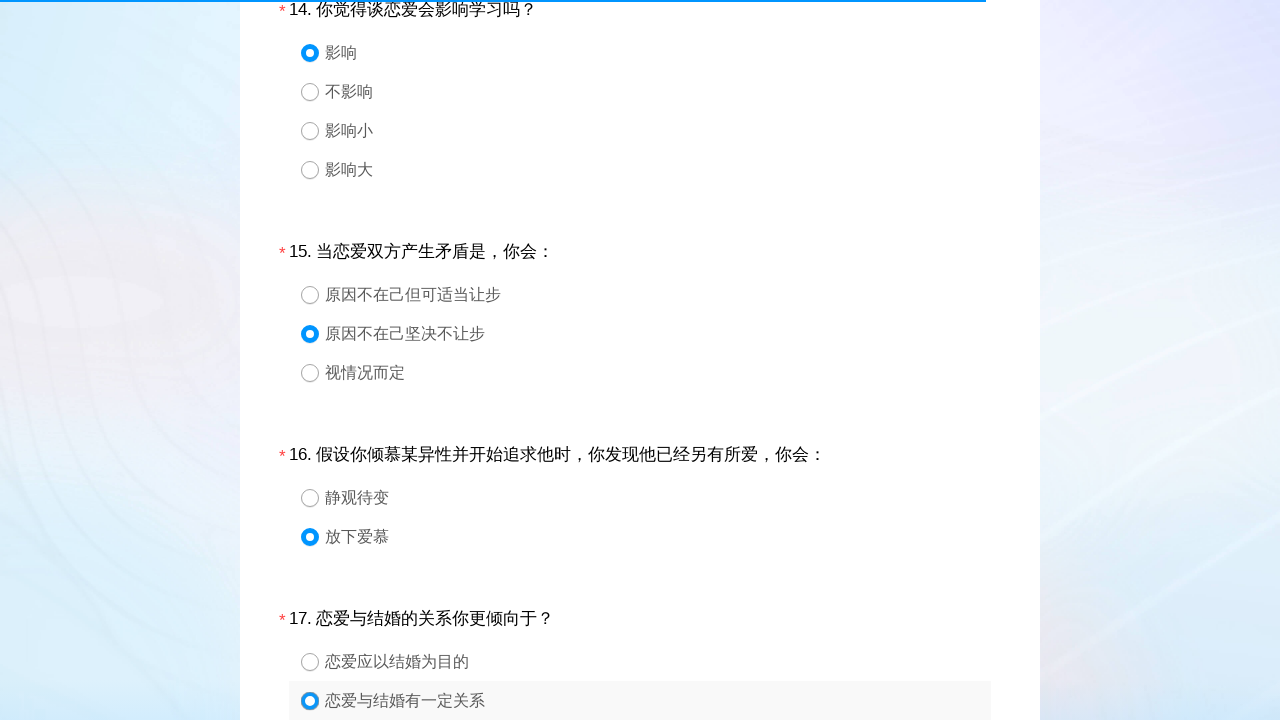

Question 17: Waited 600ms after selection
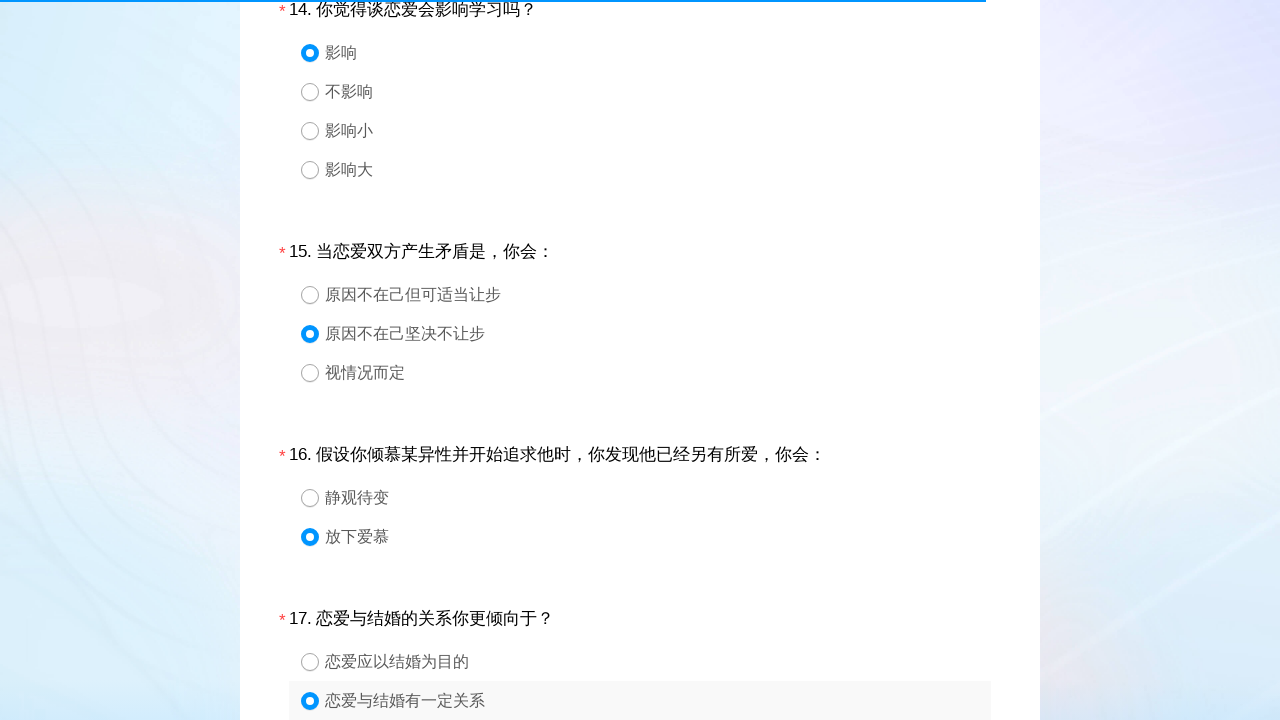

Question 18: Clicked option 1 from 3 choices at (658, 360) on #div18 > div.ui-controlgroup.column1 > div:nth-child(1) > div
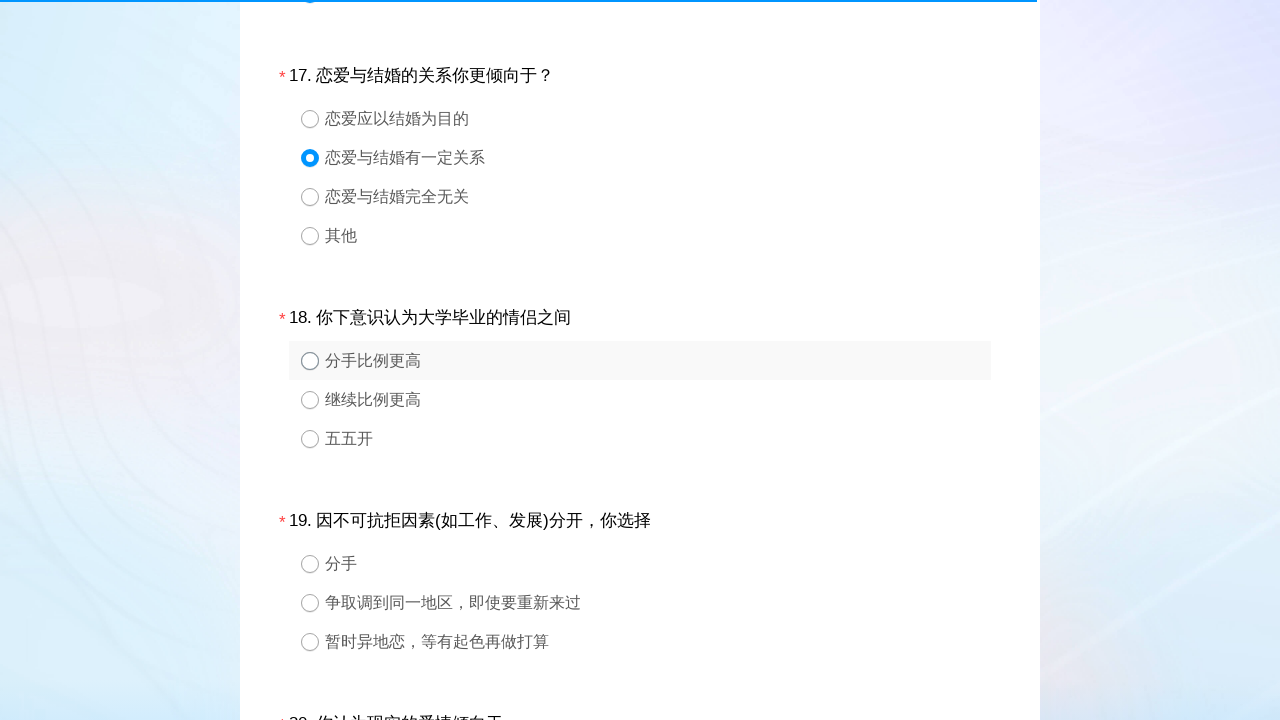

Question 18: Waited 600ms after selection
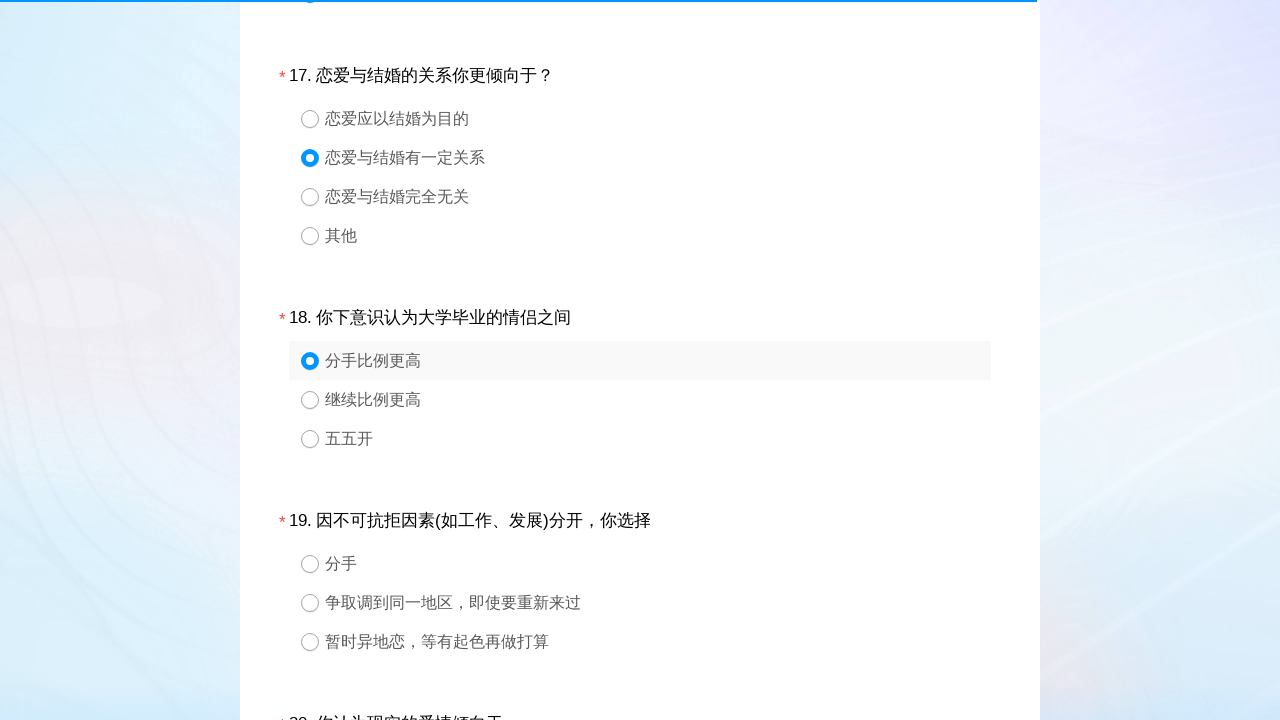

Question 19: Clicked option 2 from 3 choices at (658, 602) on #div19 > div.ui-controlgroup.column1 > div:nth-child(2) > div
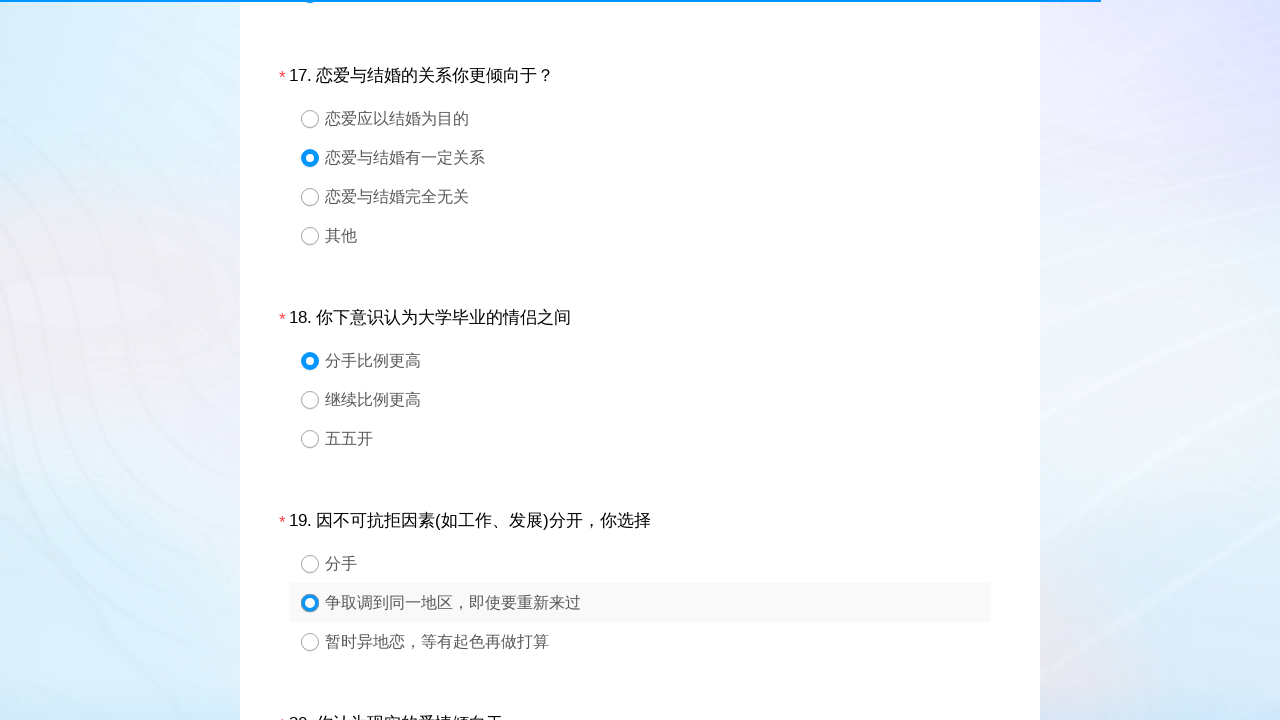

Question 19: Waited 600ms after selection
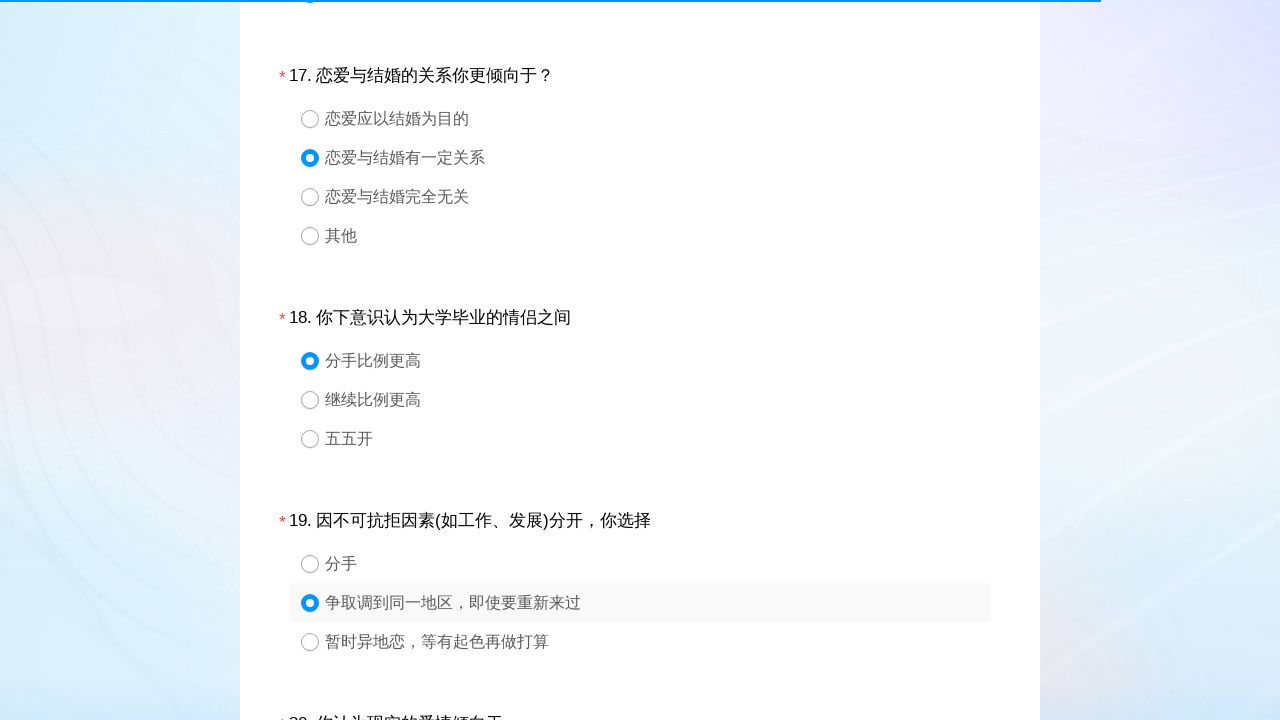

Question 20: Clicked option 2 from 2 choices at (658, 360) on #div20 > div.ui-controlgroup.column1 > div:nth-child(2) > div
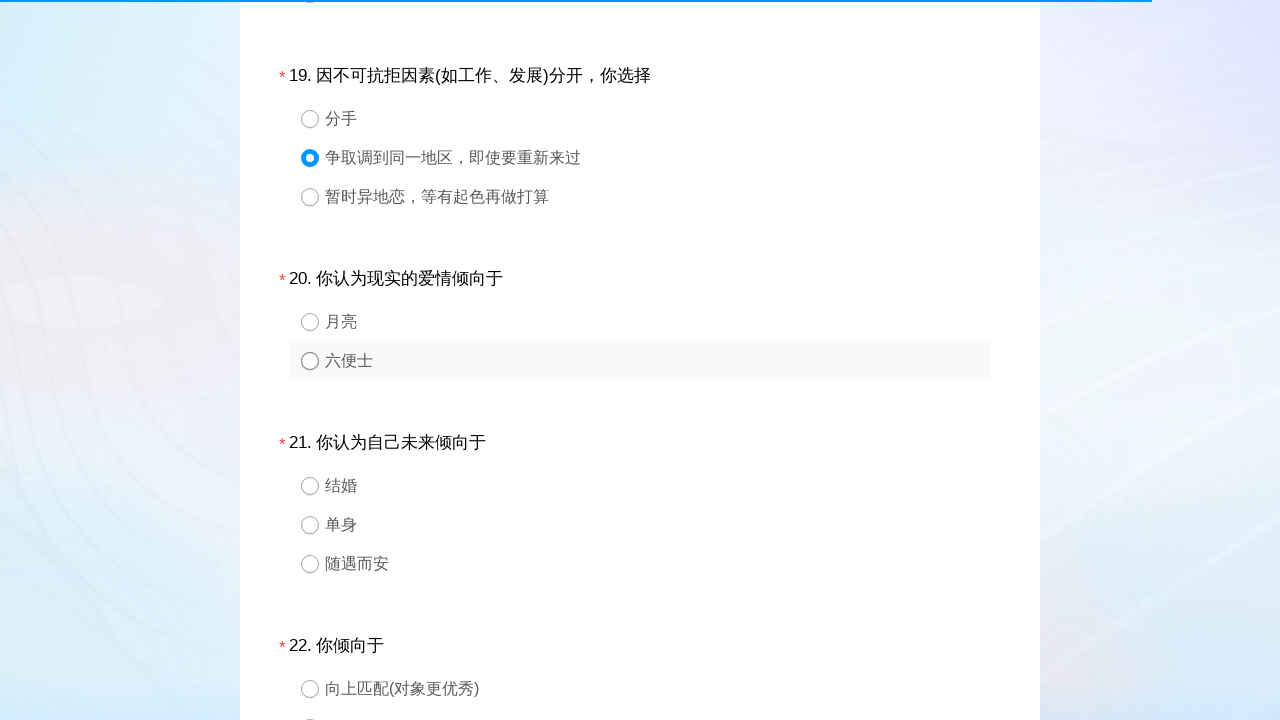

Question 20: Waited 700ms after selection
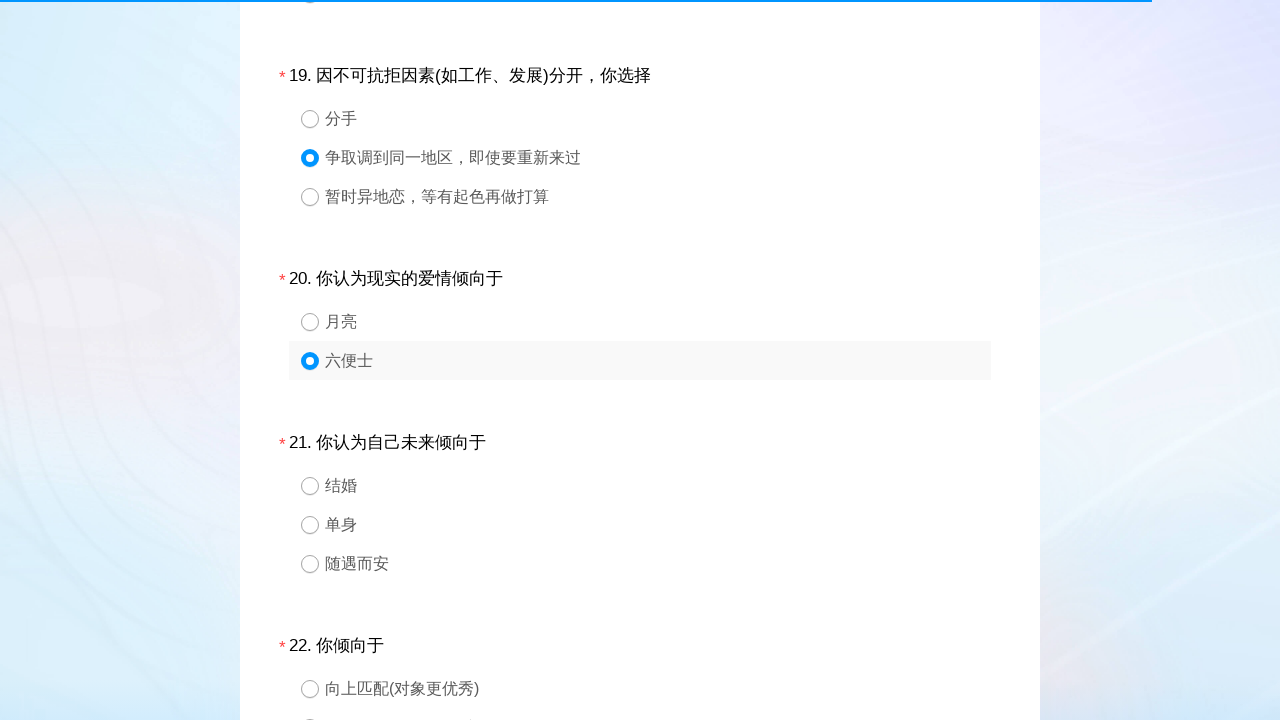

Question 21: Clicked option 3 from 3 choices at (658, 564) on #div21 > div.ui-controlgroup.column1 > div:nth-child(3) > div
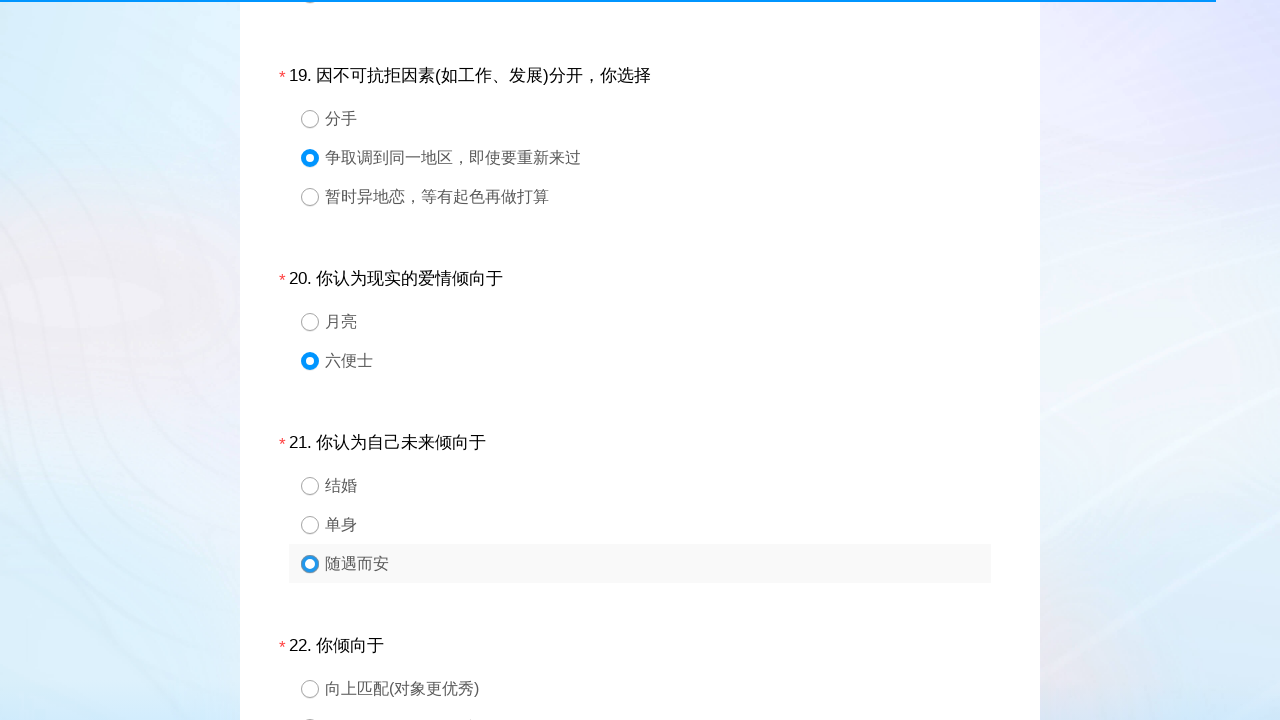

Question 21: Waited 600ms after selection
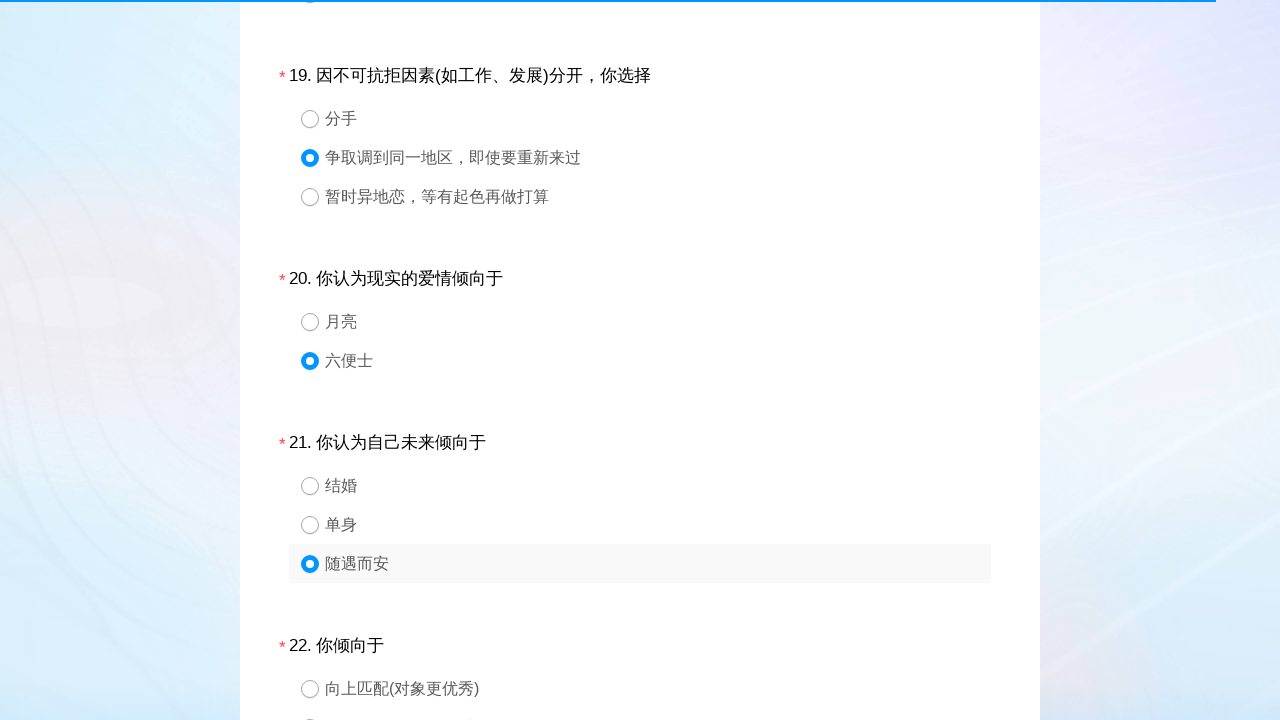

Question 22: Clicked option 3 from 3 choices at (658, 496) on #div22 > div.ui-controlgroup.column1 > div:nth-child(3) > div
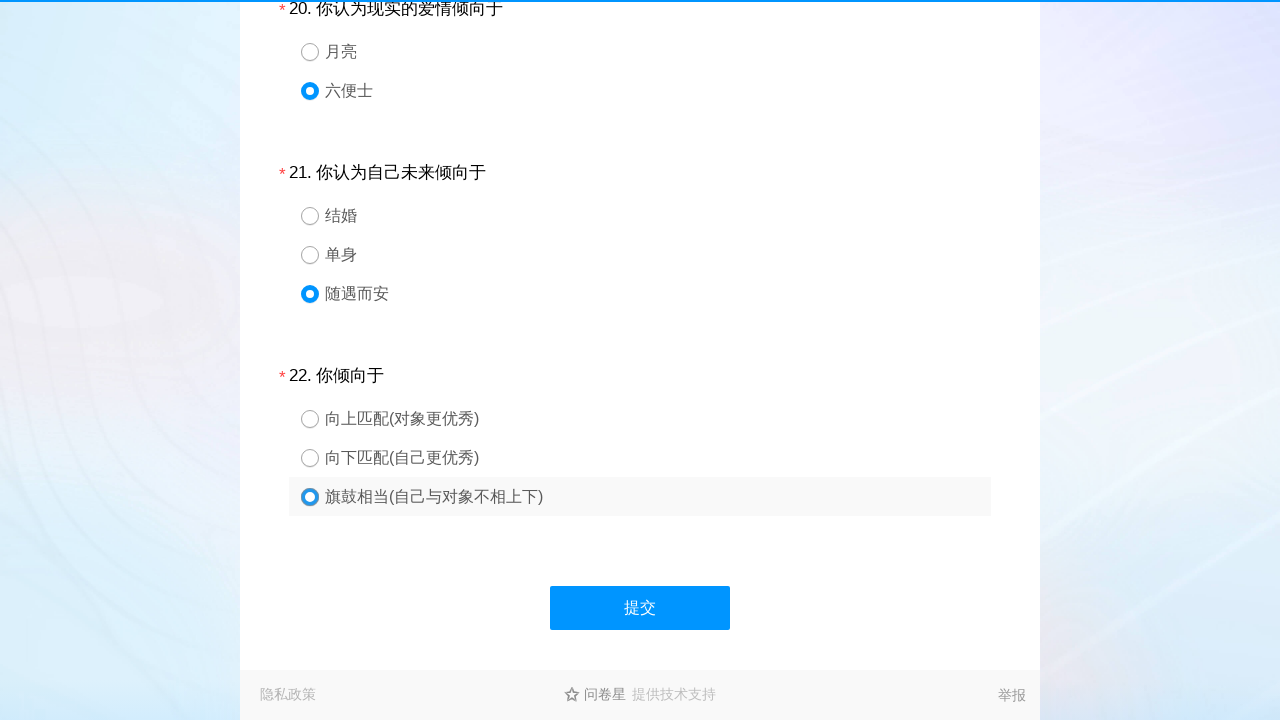

Question 22: Waited 600ms after selection
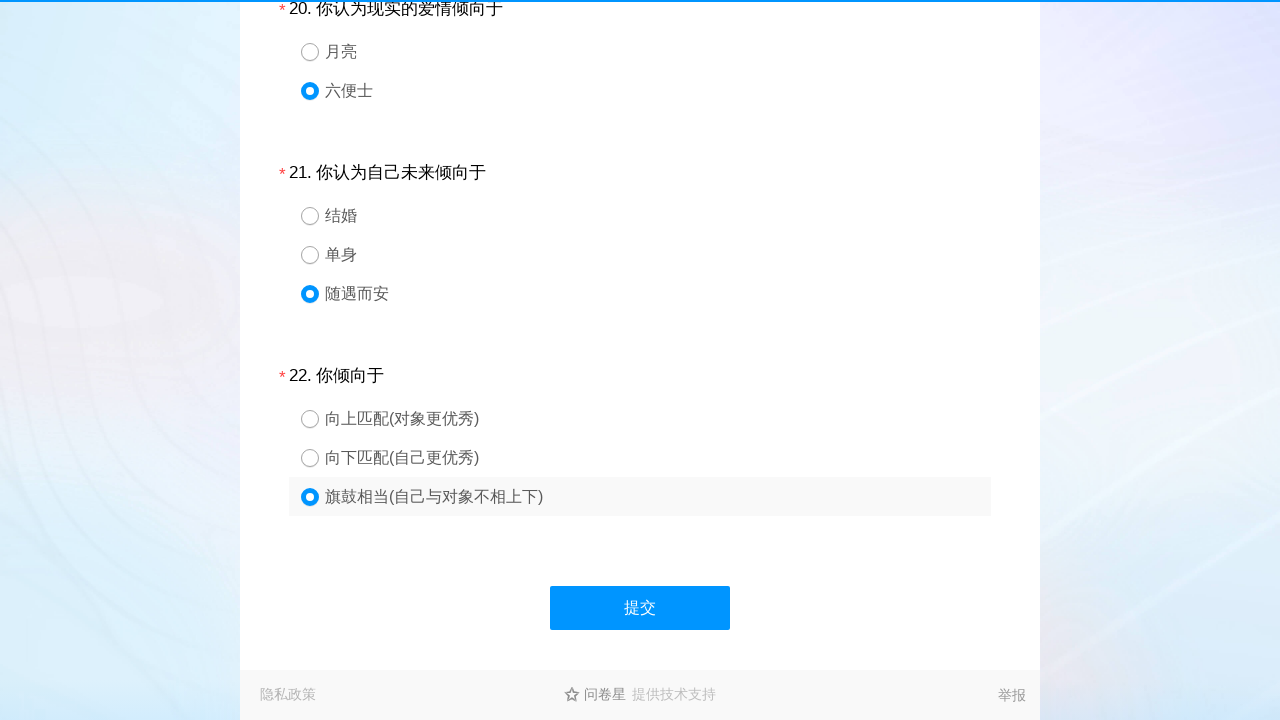

Clicked next/submit button at (640, 608) on #ctlNext
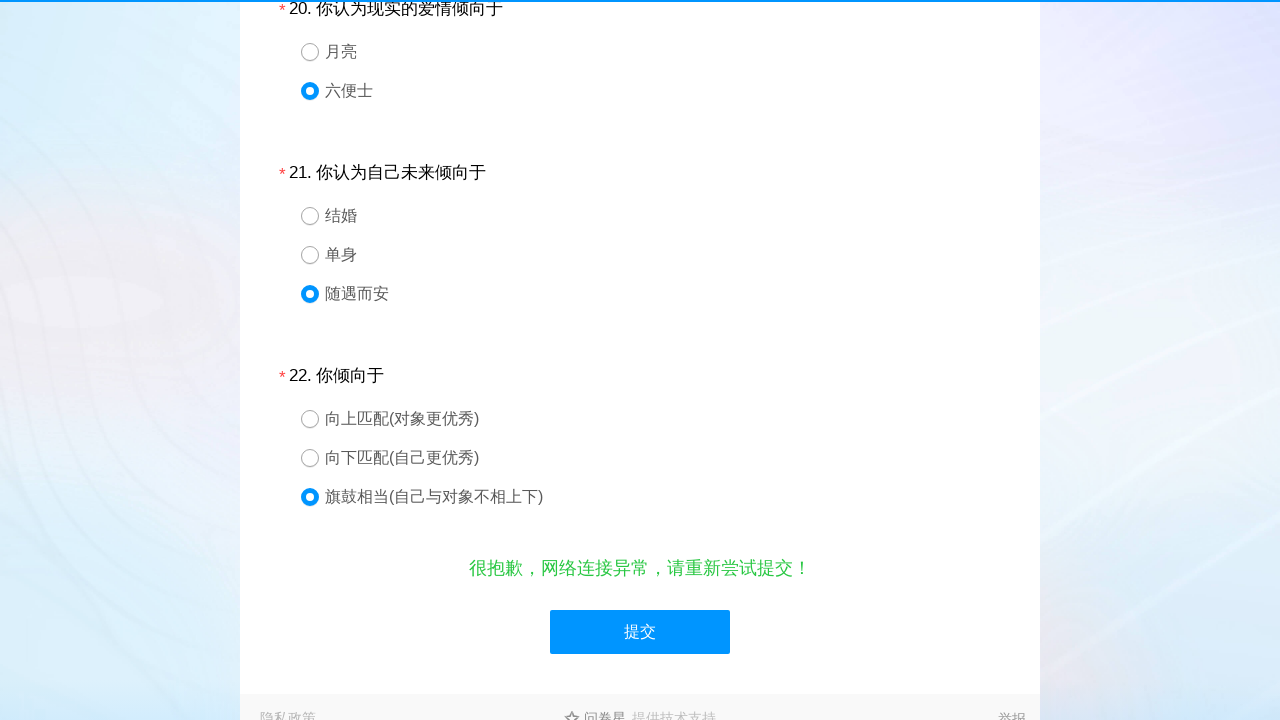

Waited 600ms after clicking submit button
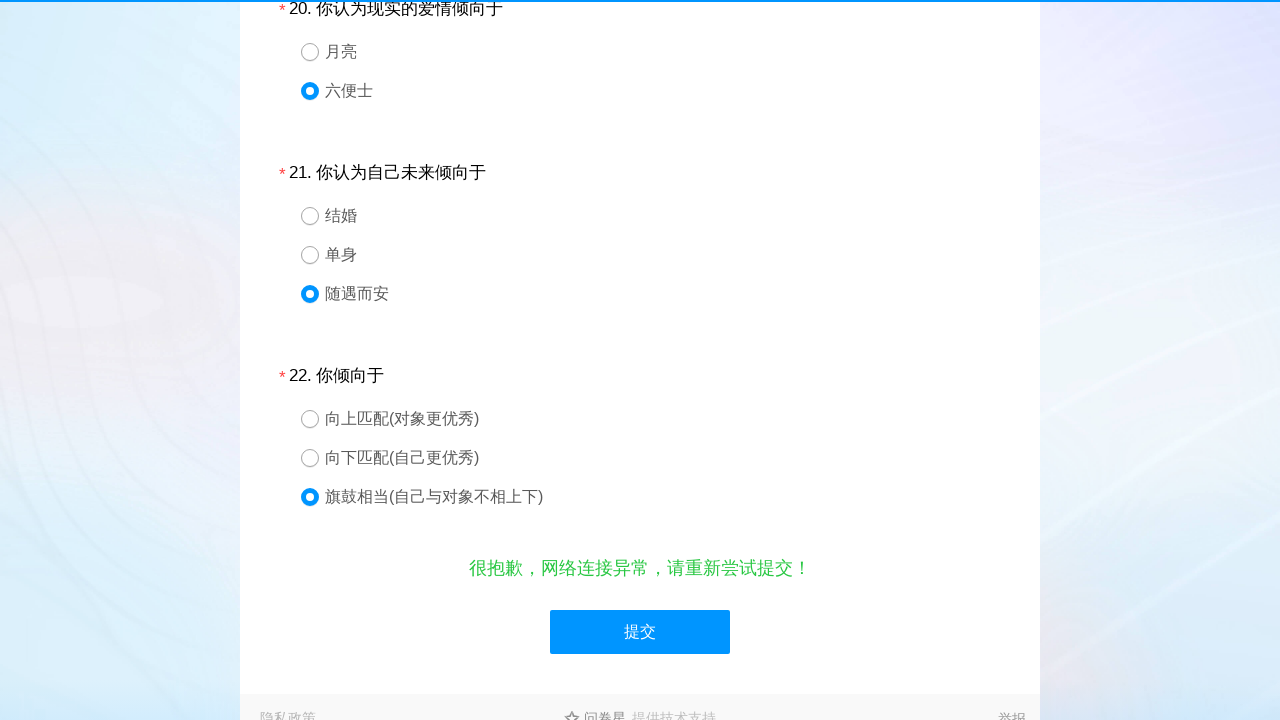

Exception occurred during form submission on #alert_box > div:nth-child(2) > div:nth-child(2) > button
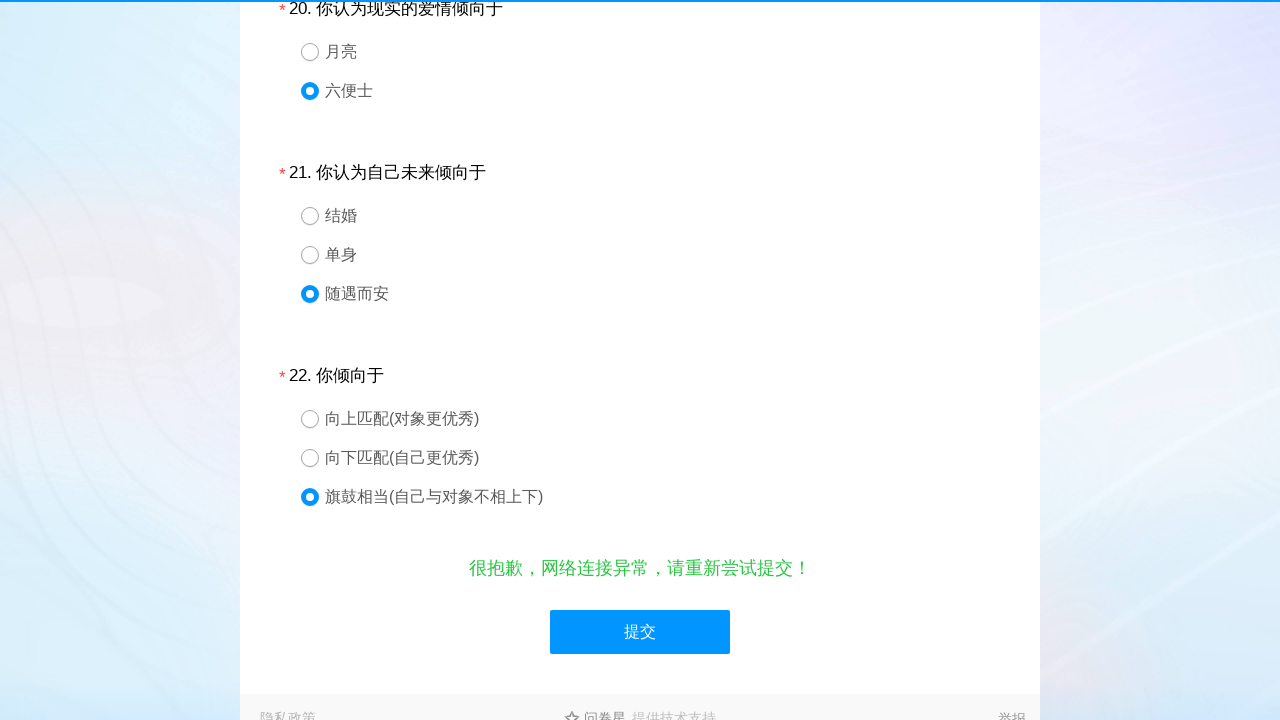

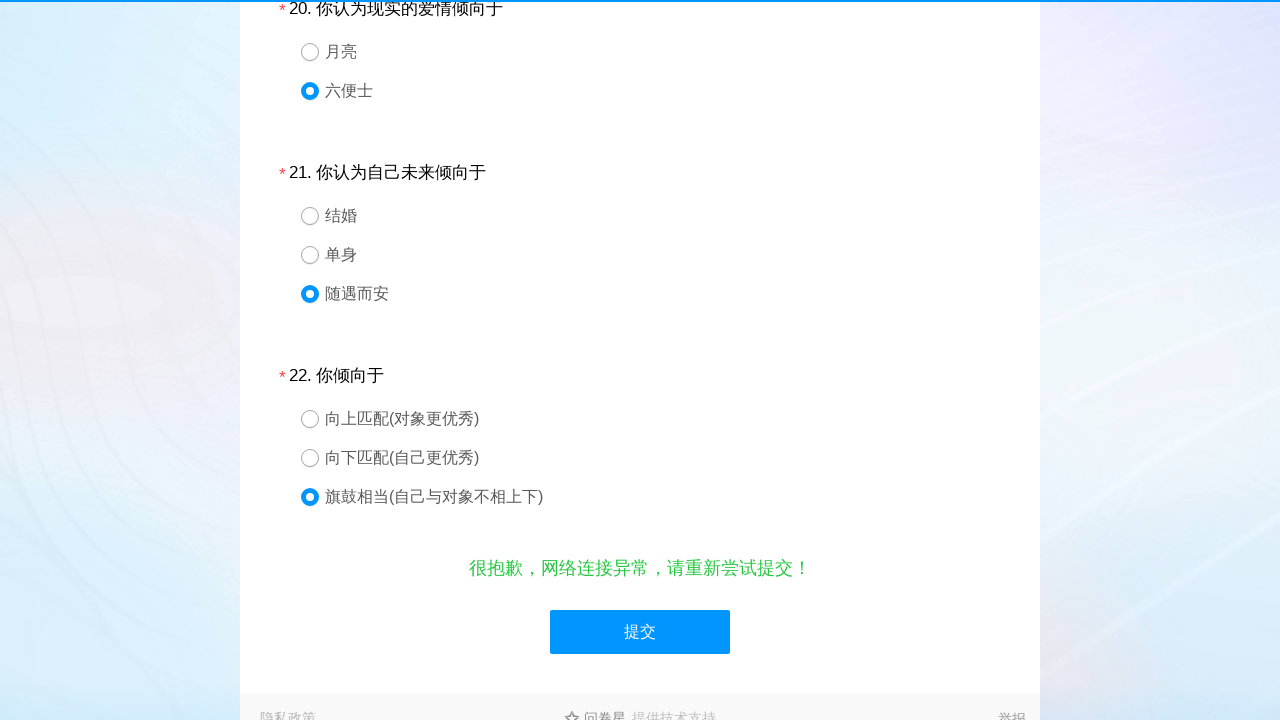